Tests the Practice Form on DemoQA by filling out all form fields including name, email, gender, mobile, date of birth, subjects, hobbies, file upload, address, state and city, then submitting the form.

Starting URL: https://demoqa.com

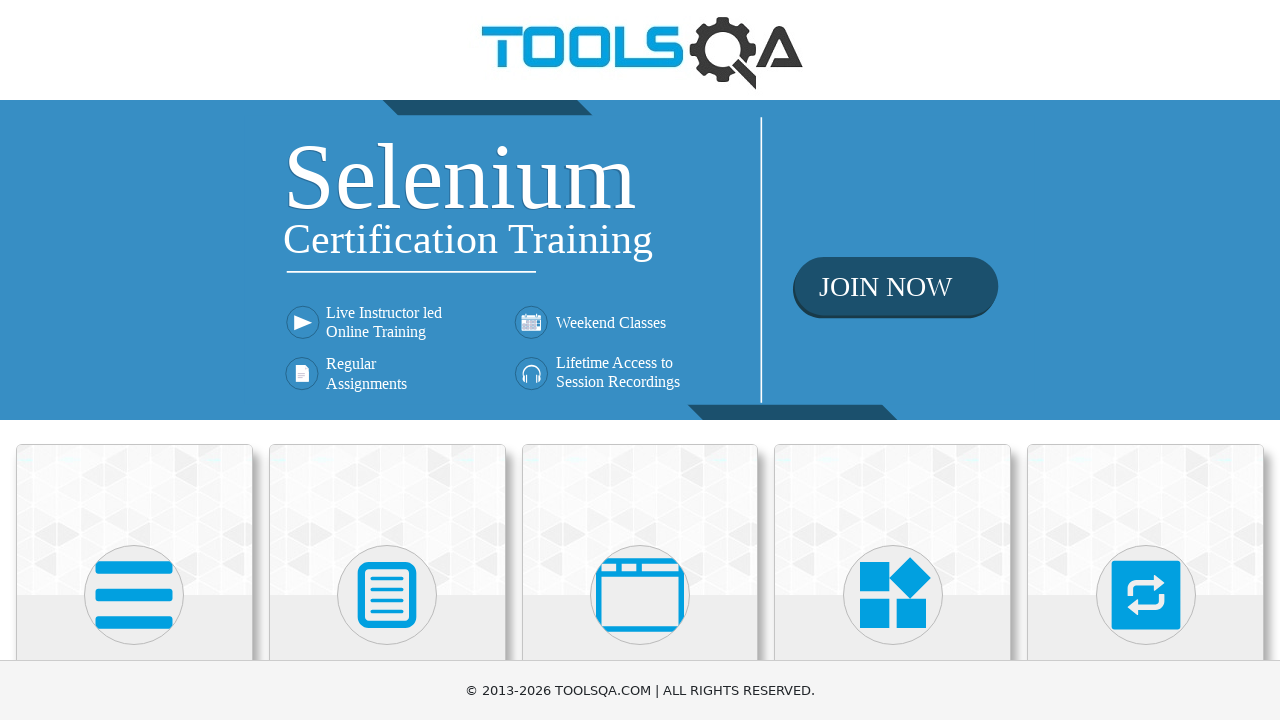

Clicked on Forms menu card at (387, 360) on text=Forms
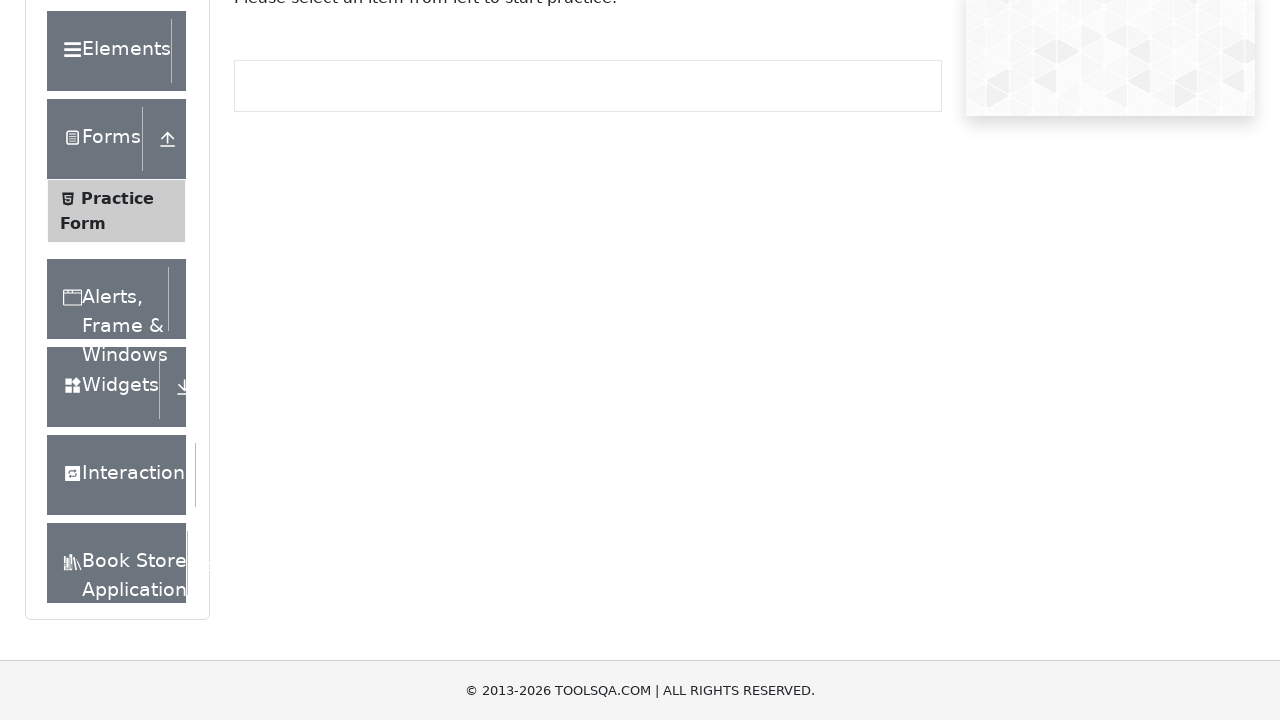

Waited for page load
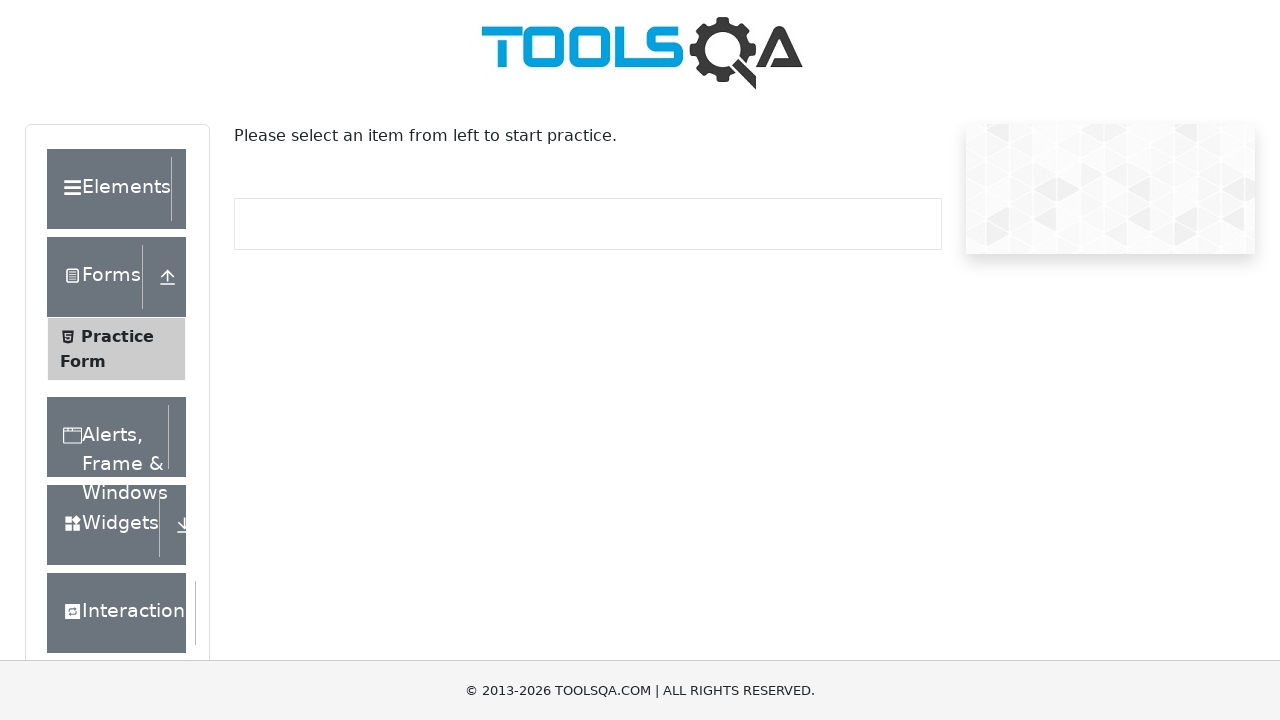

Clicked on Practice Form at (117, 336) on text=Practice Form
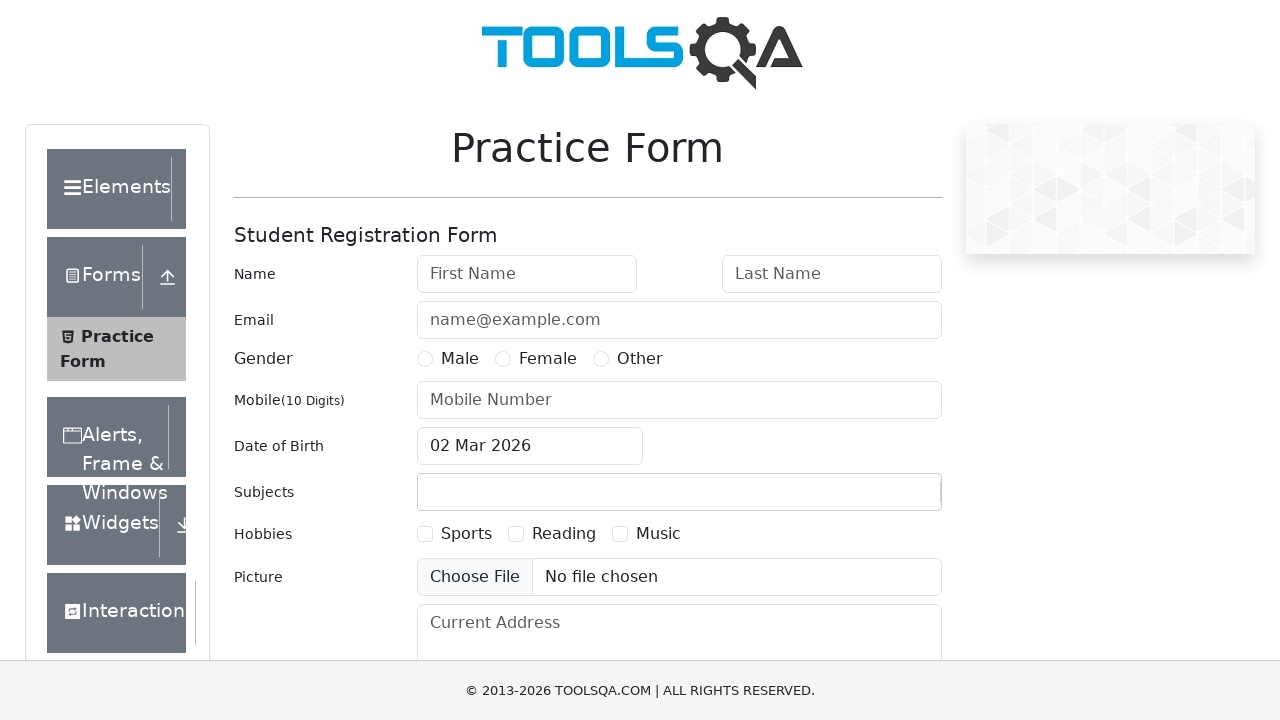

Waited for Practice Form to load
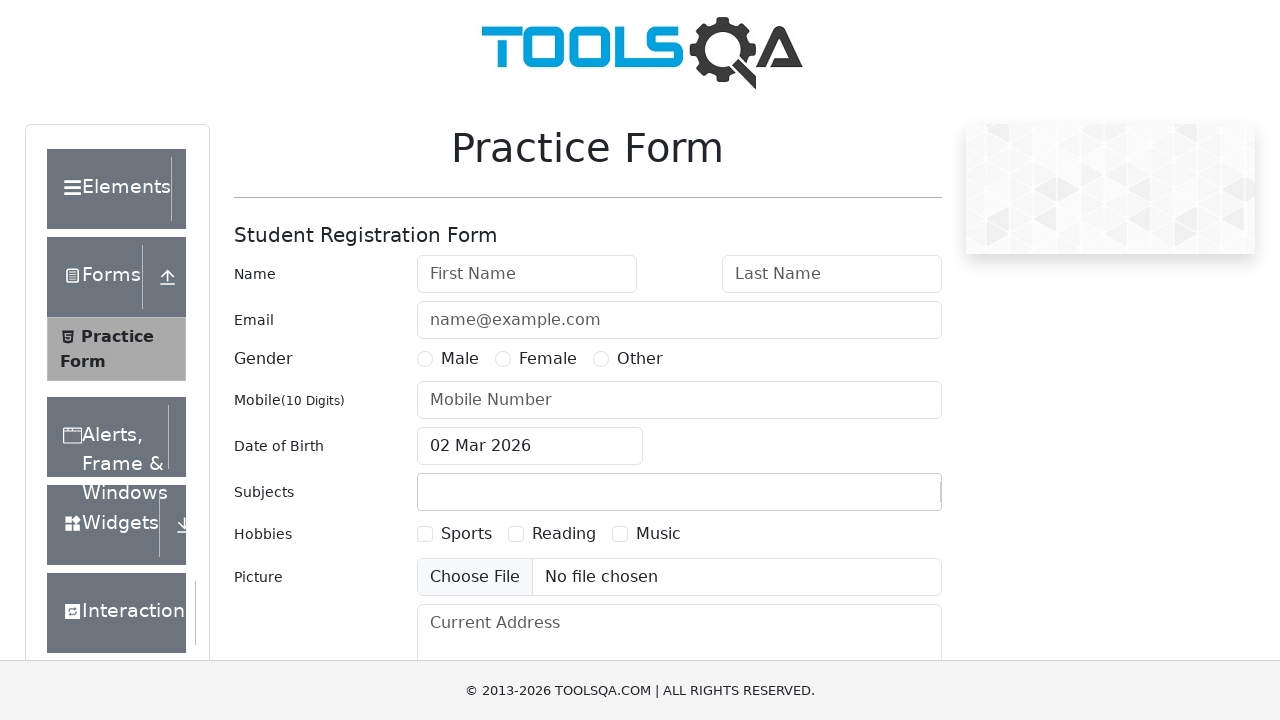

Scrolled down to view the form
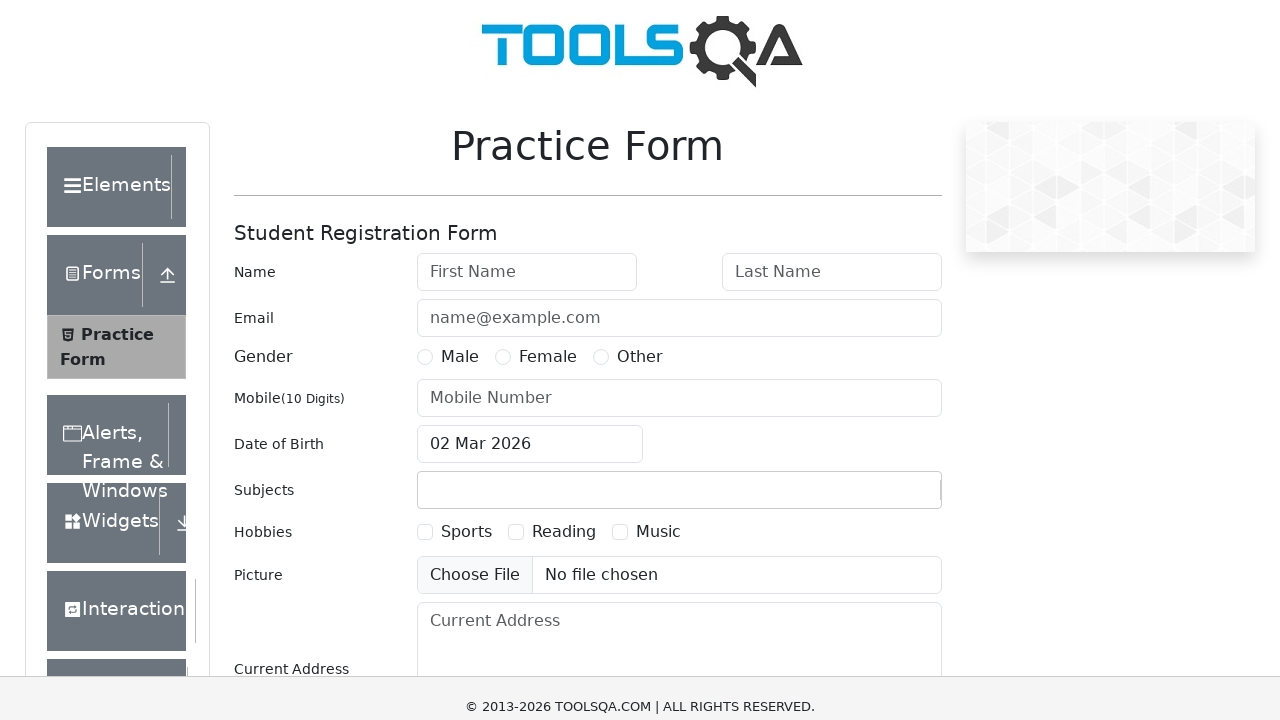

Waited after scrolling
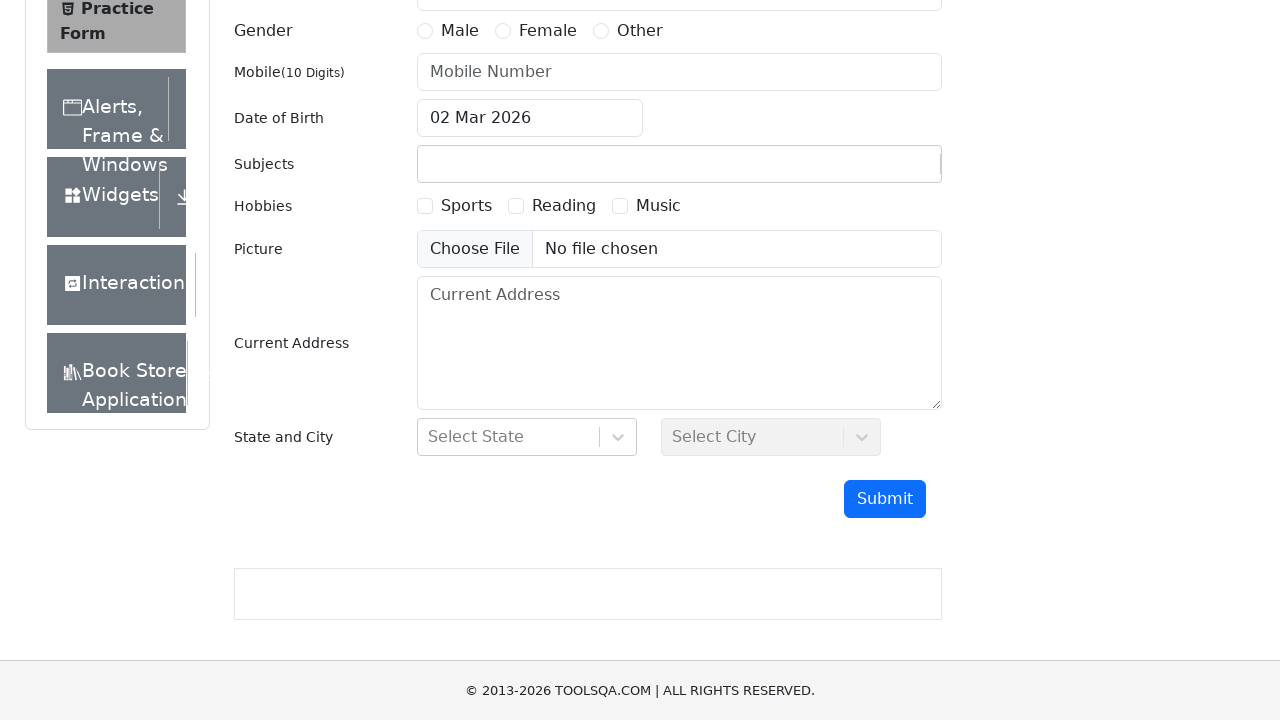

Filled First Name field with 'John' on #firstName
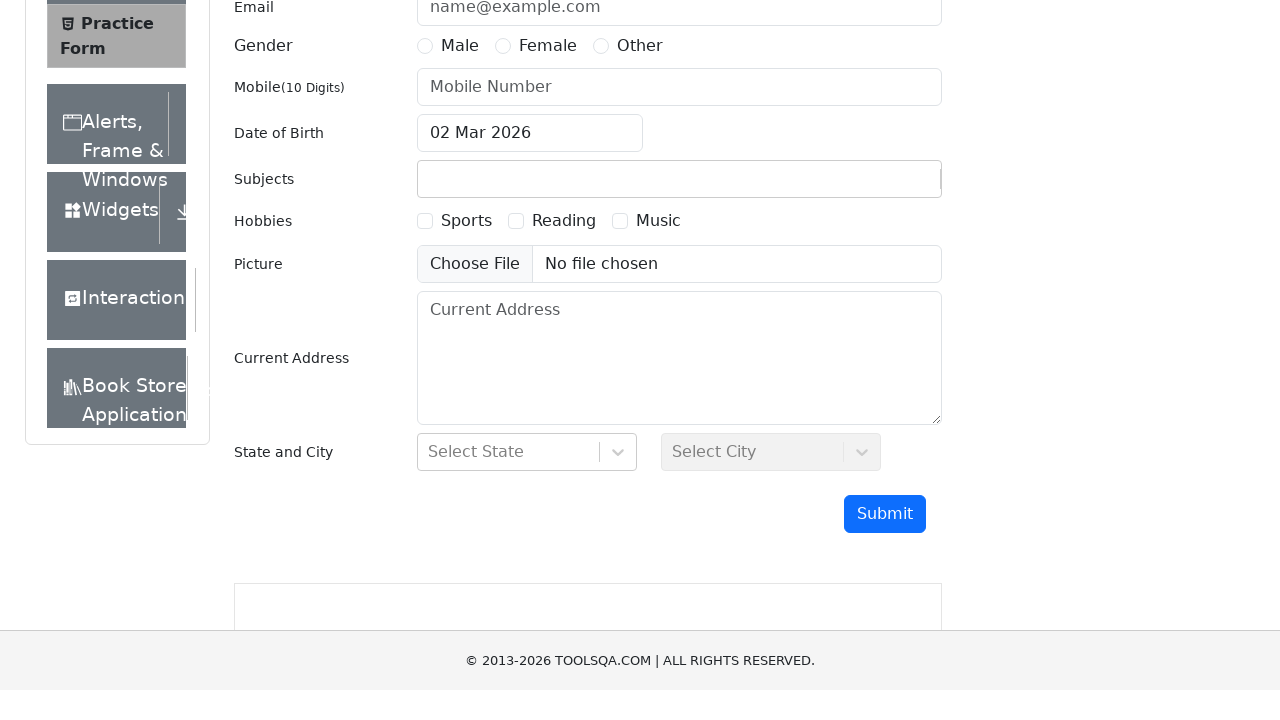

Waited after filling First Name
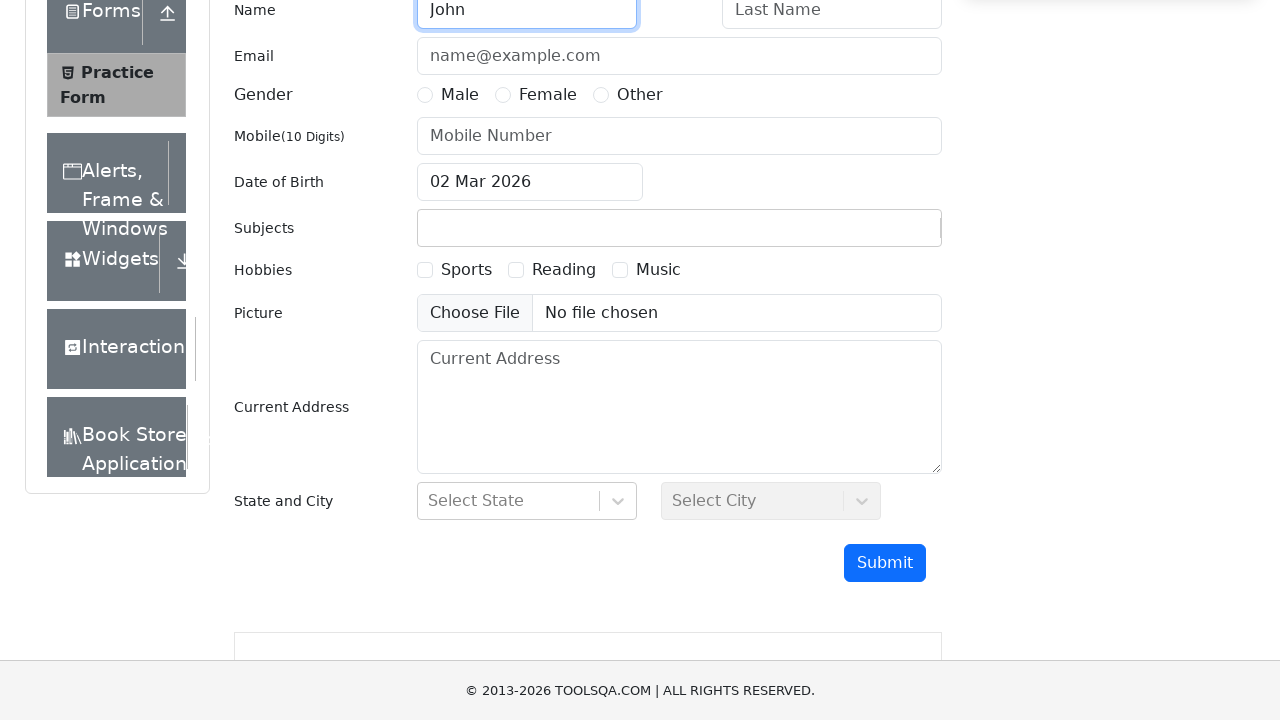

Filled Last Name field with 'Smith' on #lastName
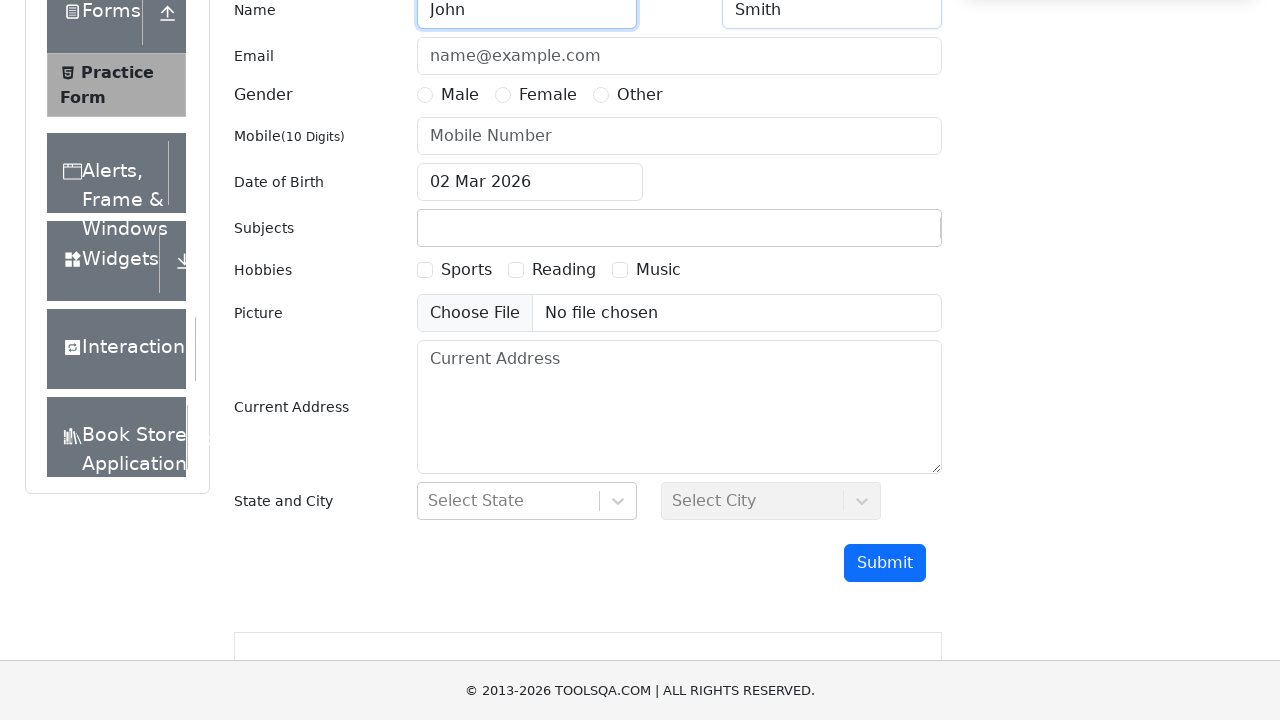

Waited after filling Last Name
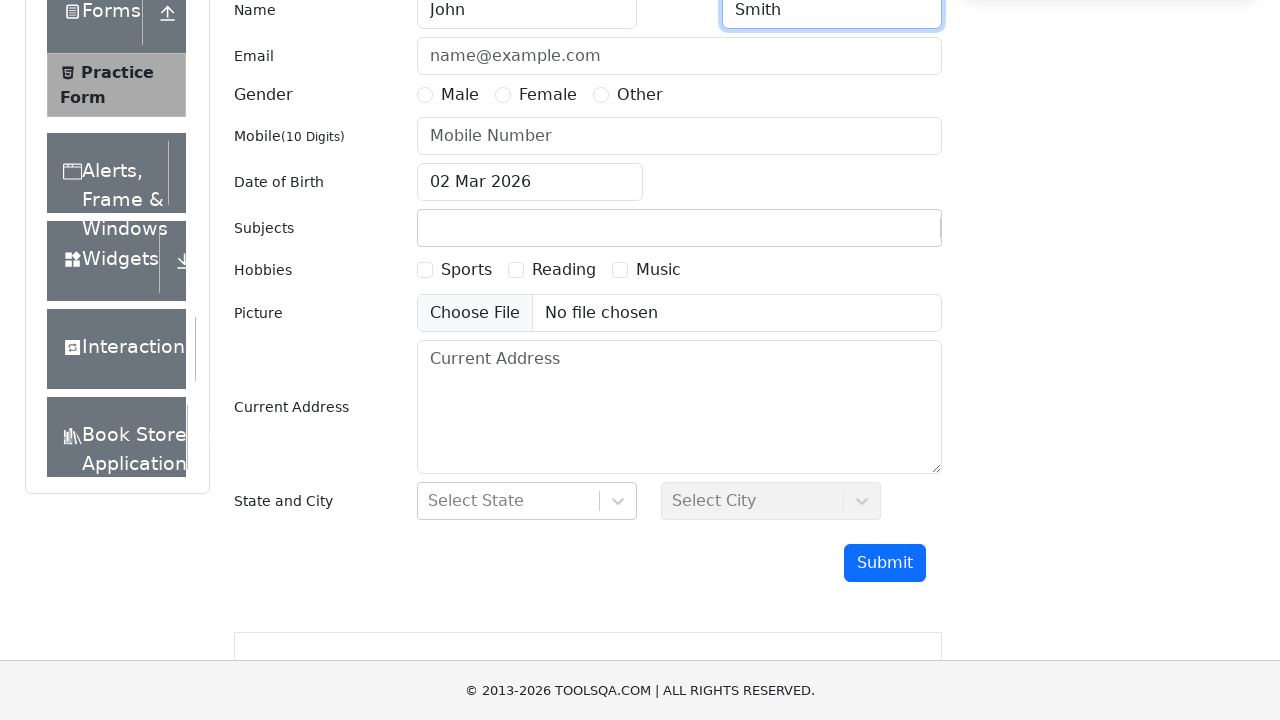

Filled Email field with invalid format 'invalid-email' on #userEmail
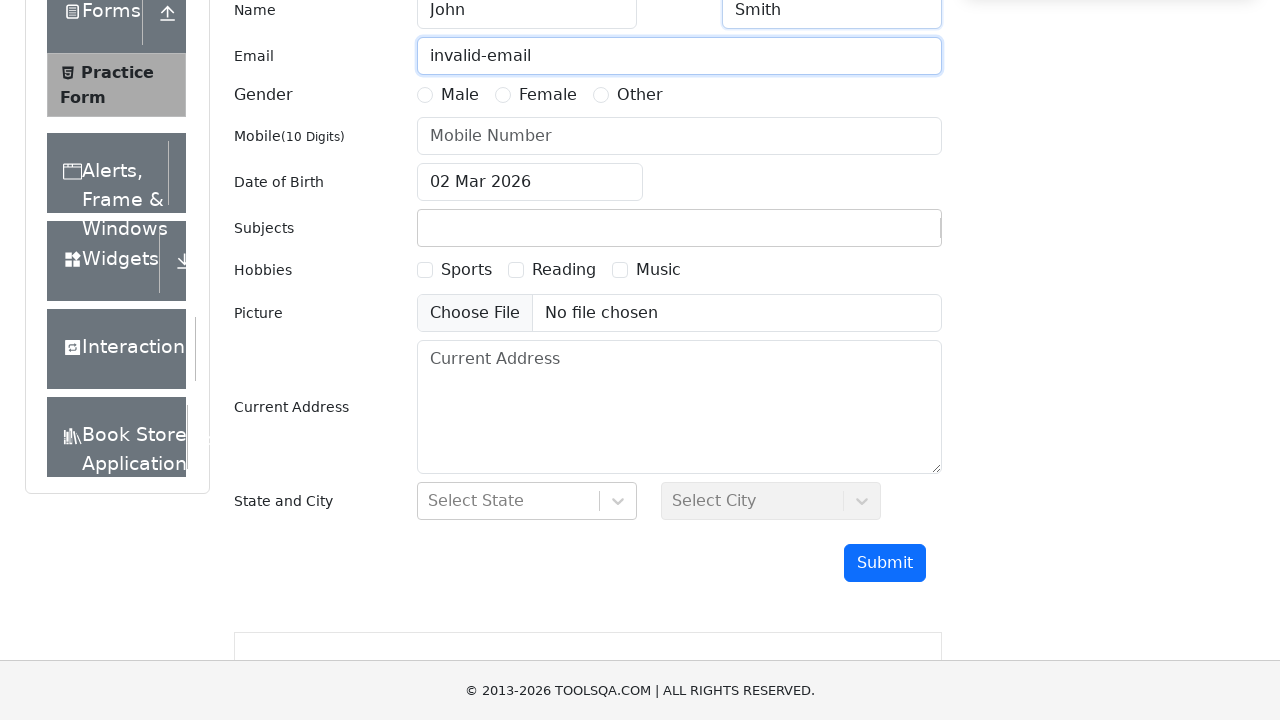

Waited after filling Email field
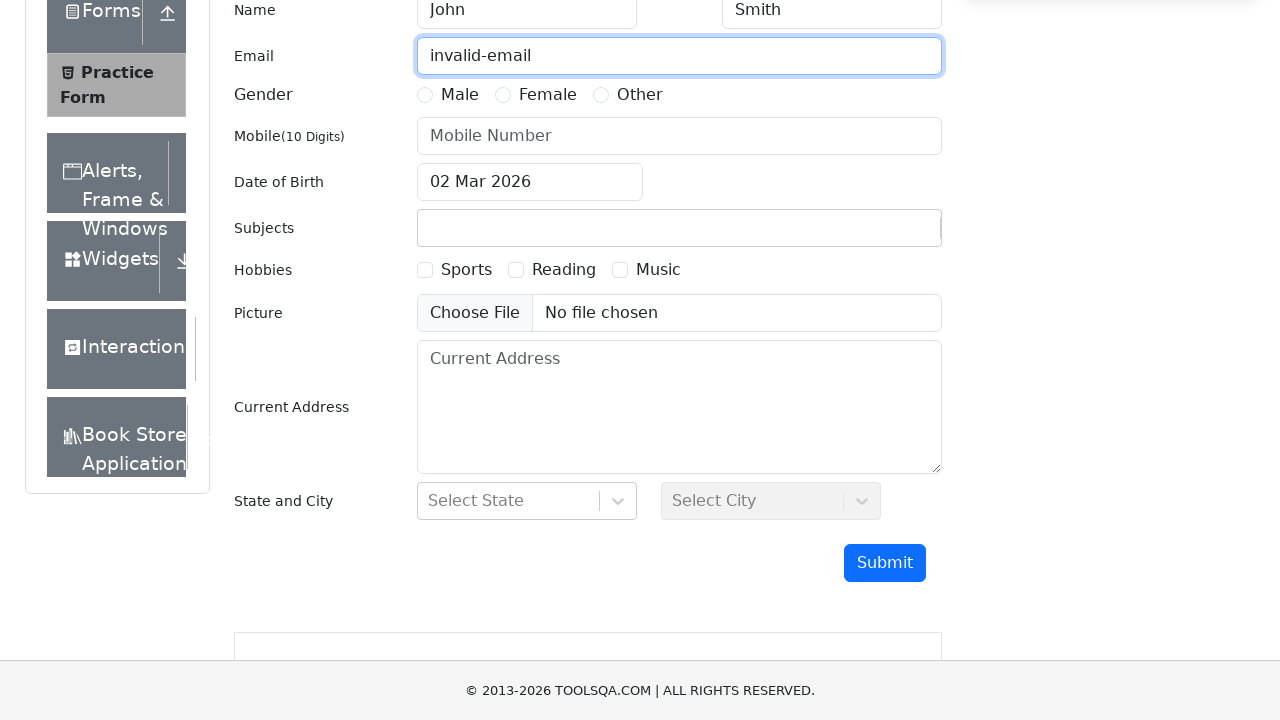

Selected Gender - Male at (460, 95) on label[for='gender-radio-1']
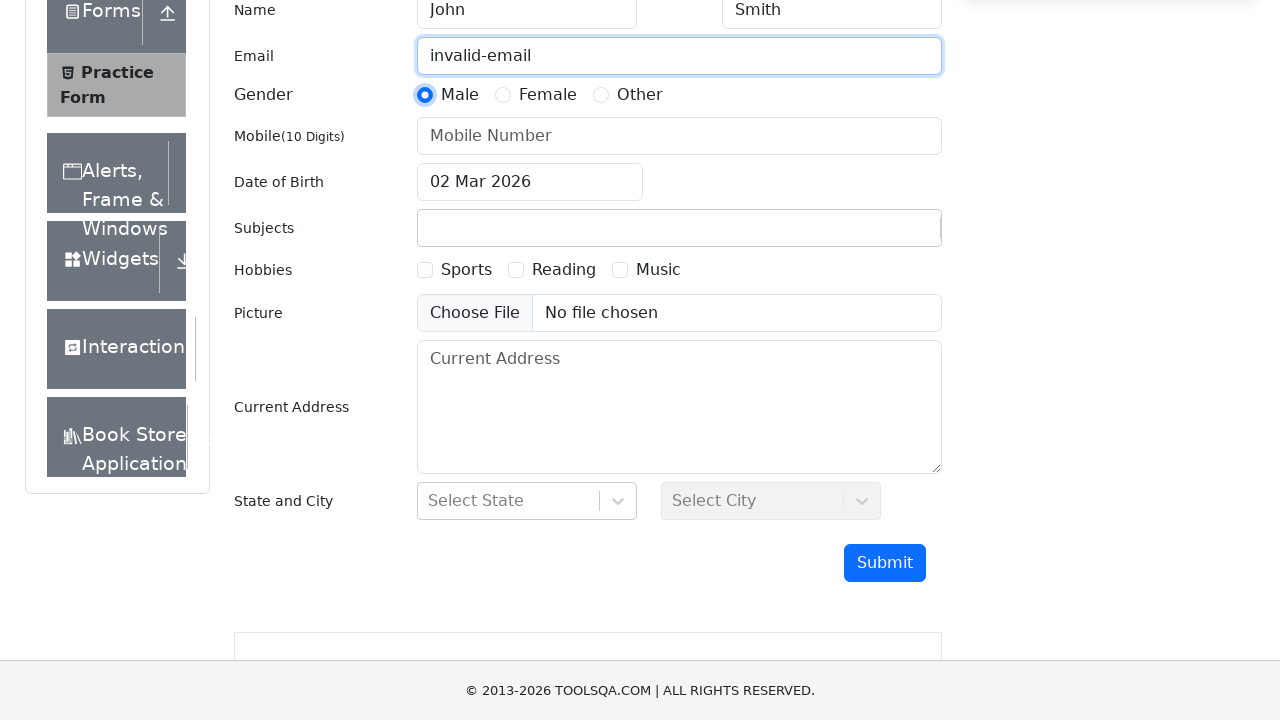

Waited after selecting Gender
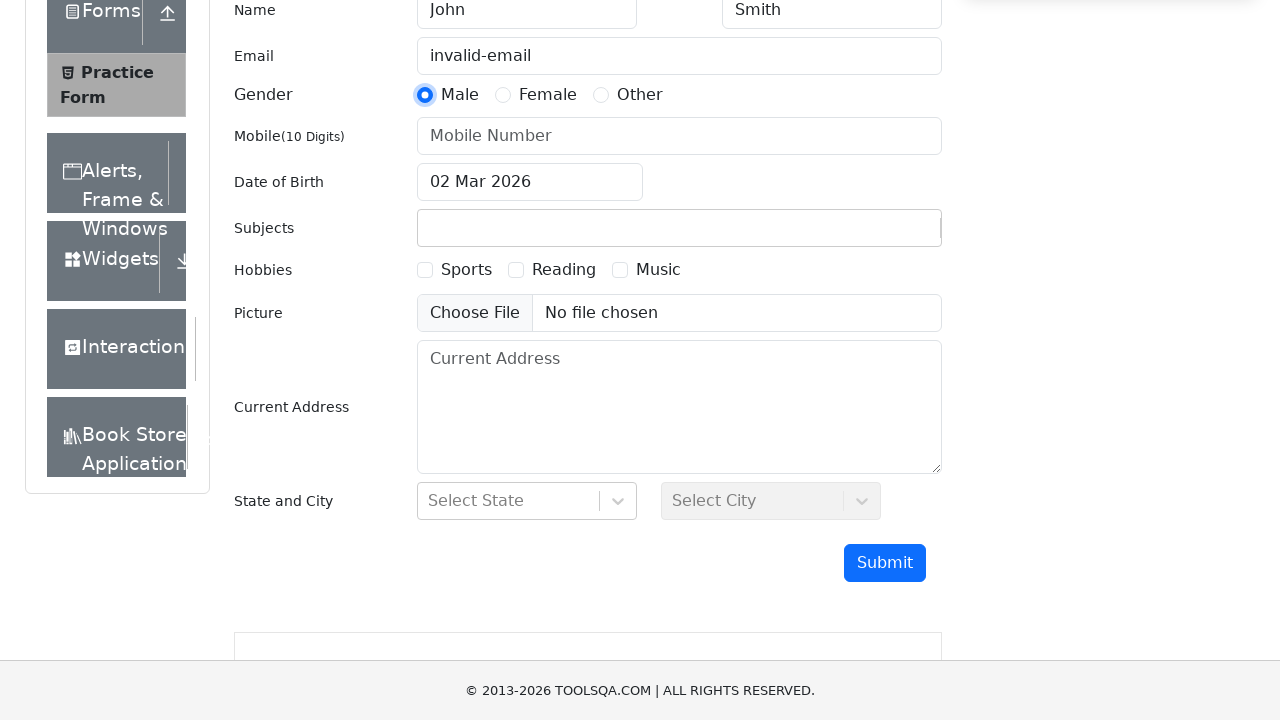

Filled Mobile field with invalid format '12345' on #userNumber
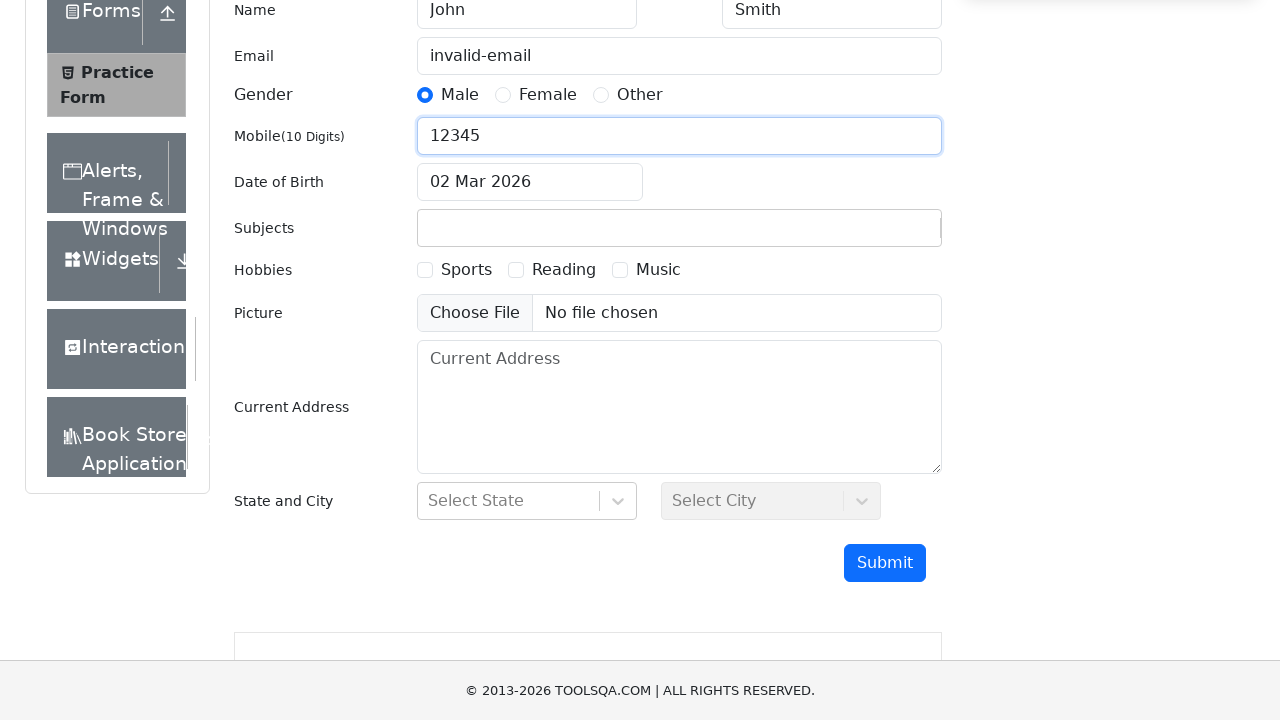

Waited after filling Mobile field
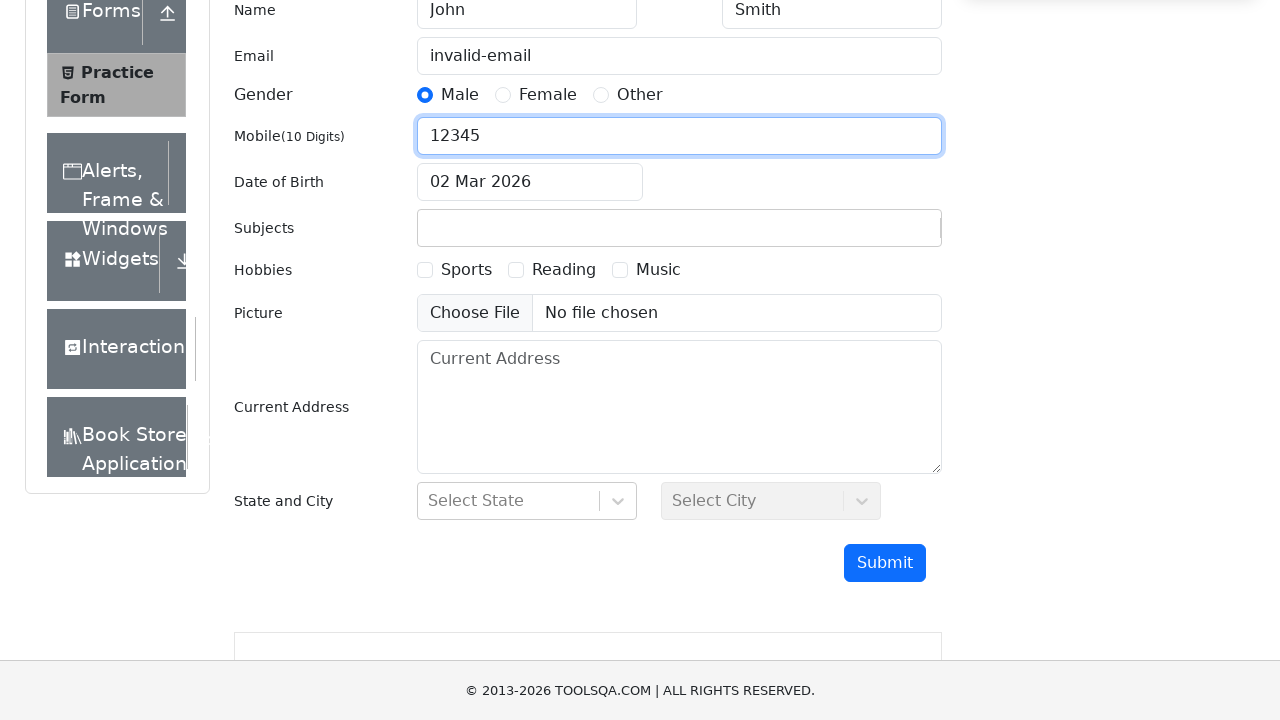

Opened date picker at (530, 182) on #dateOfBirthInput
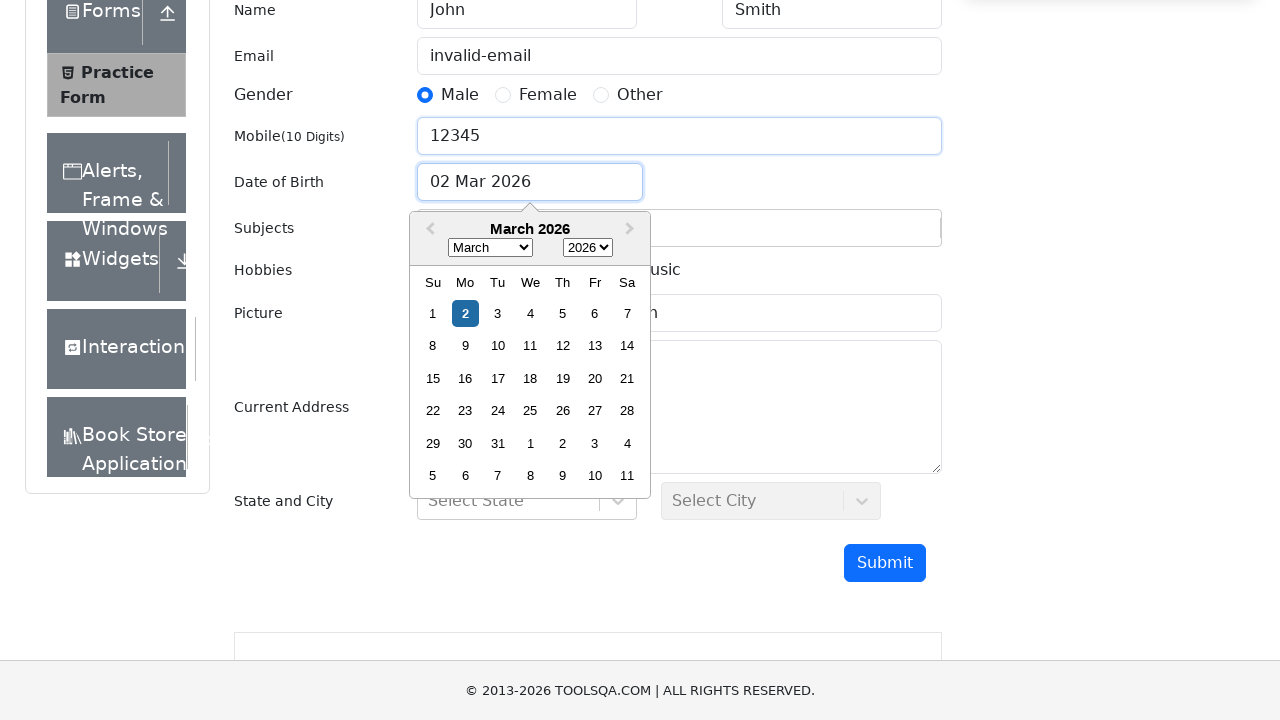

Waited for date picker to open
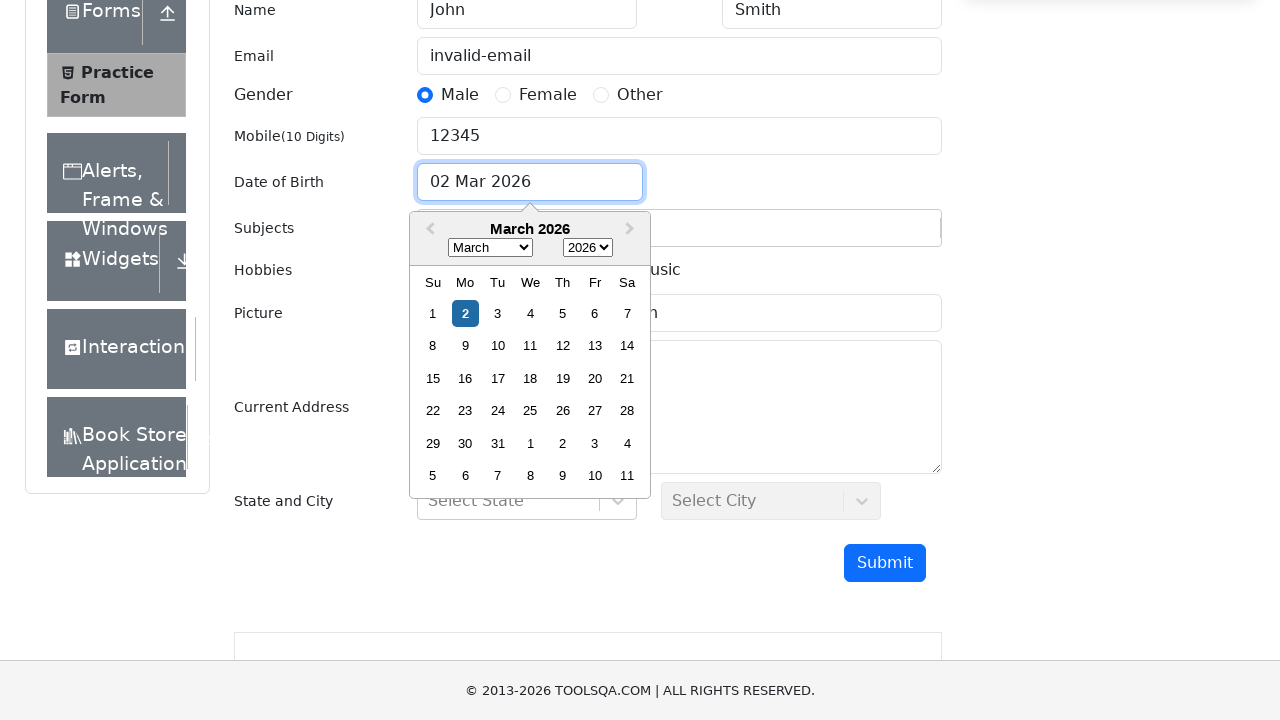

Selected month - April (index 3) on .react-datepicker__month-select
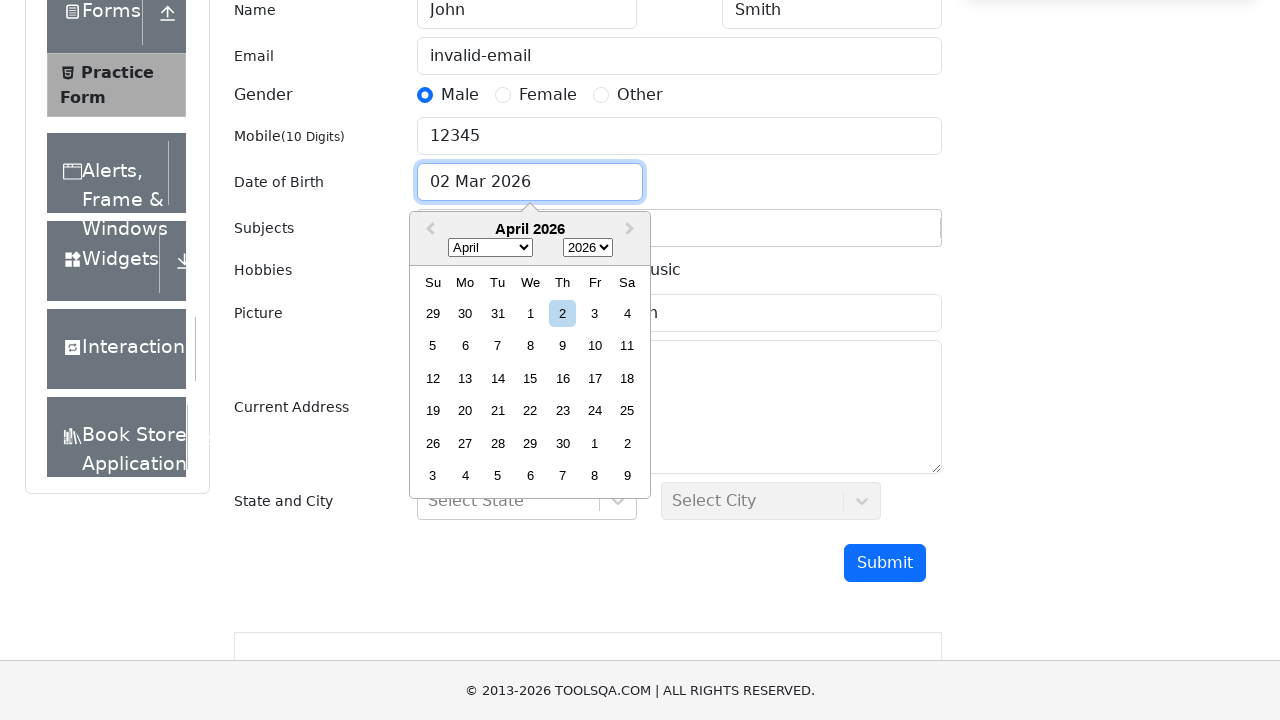

Waited after selecting month
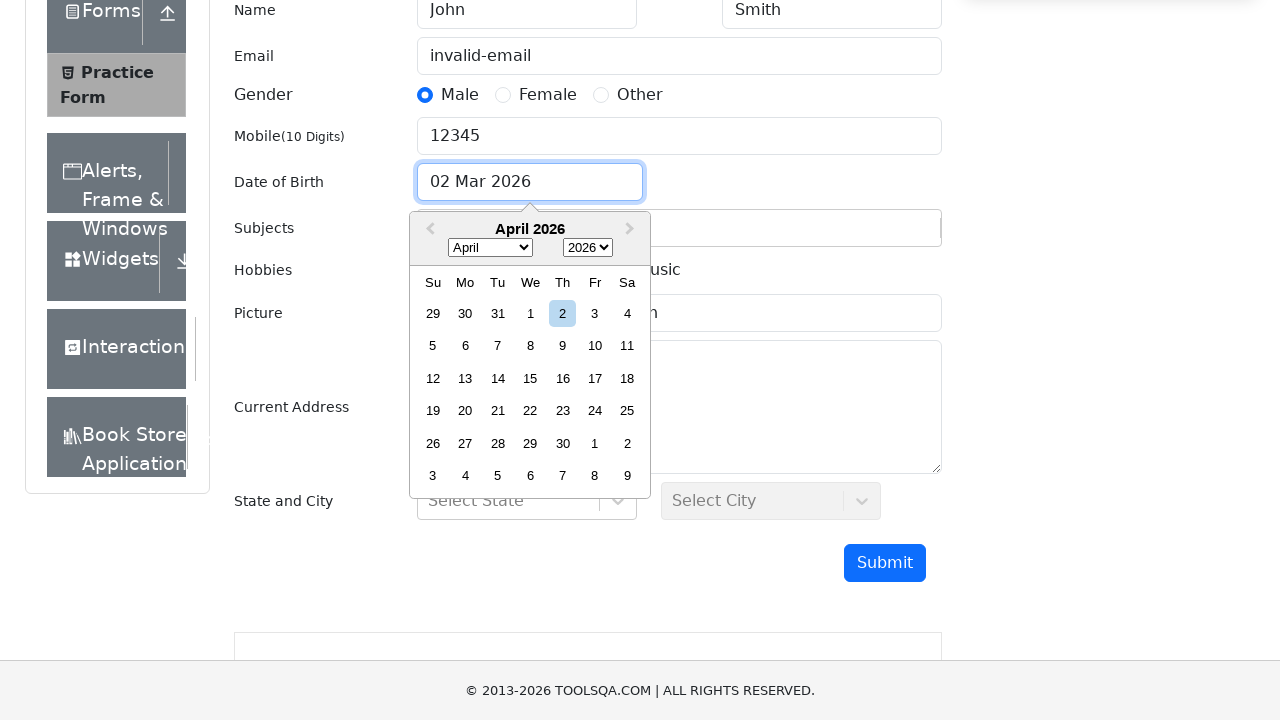

Selected year - 2023 on .react-datepicker__year-select
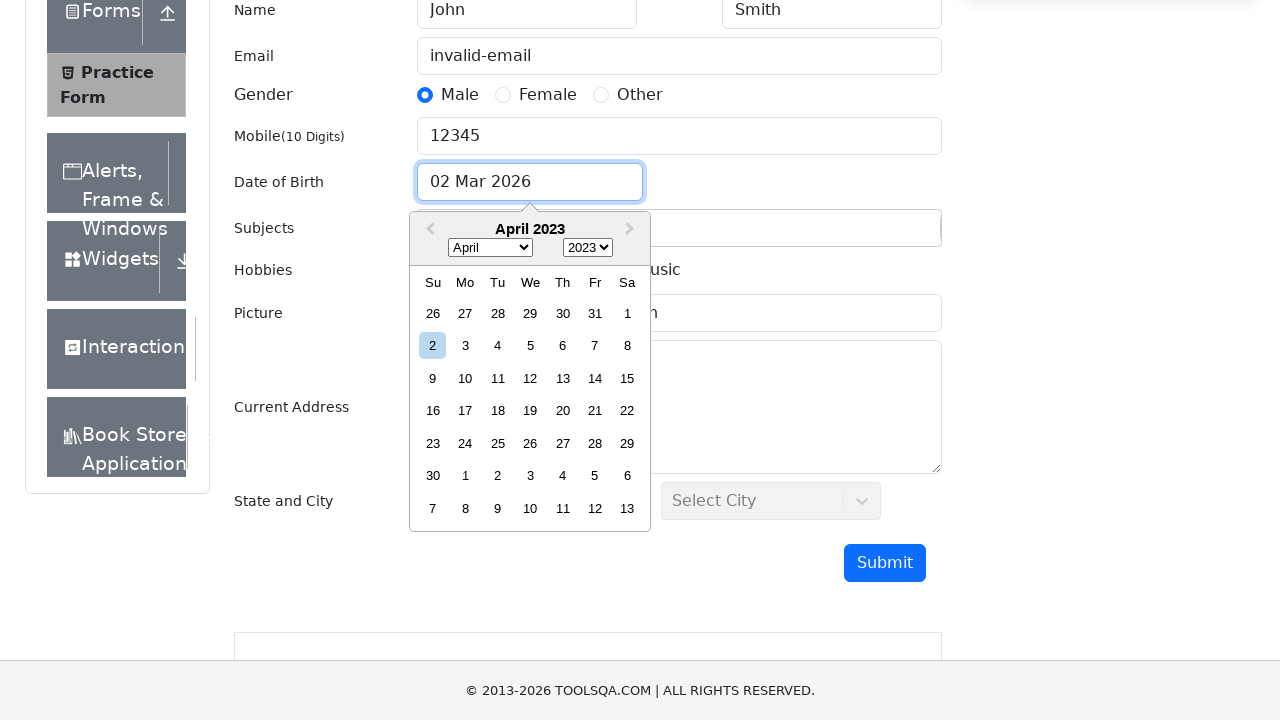

Waited after selecting year
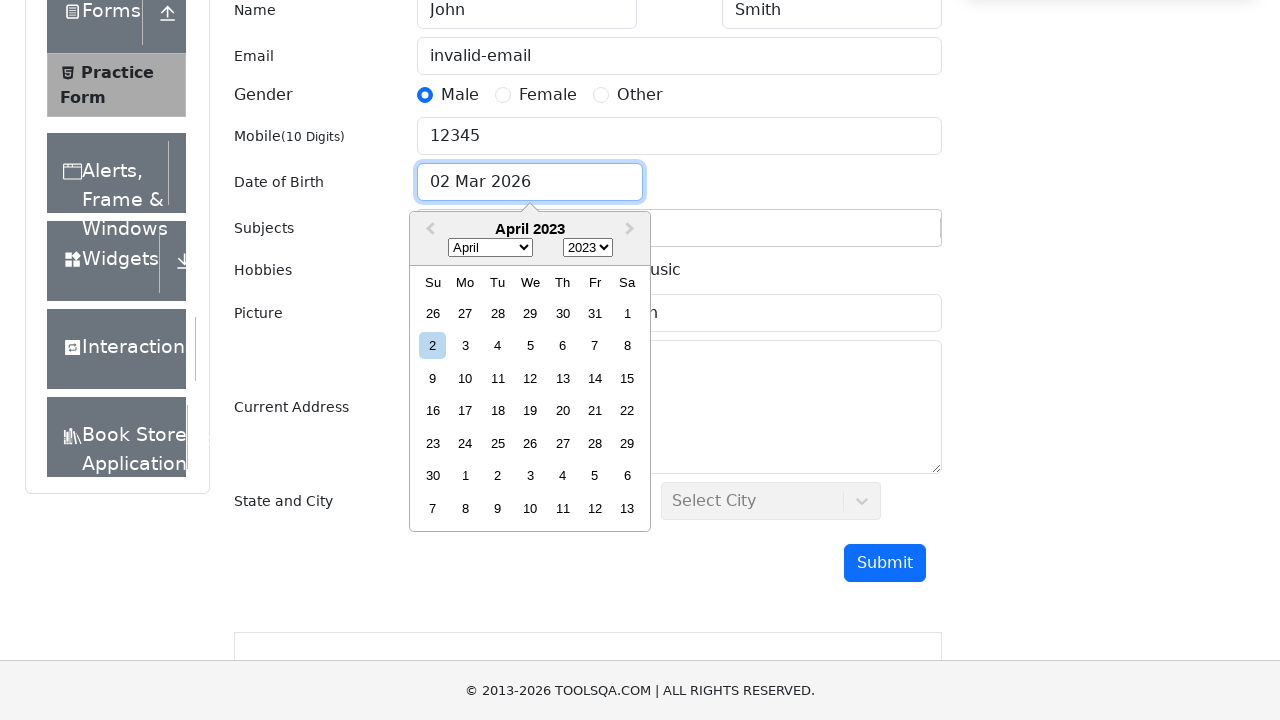

Selected date - 15th at (627, 378) on .react-datepicker__day--015:not(.react-datepicker__day--outside-month)
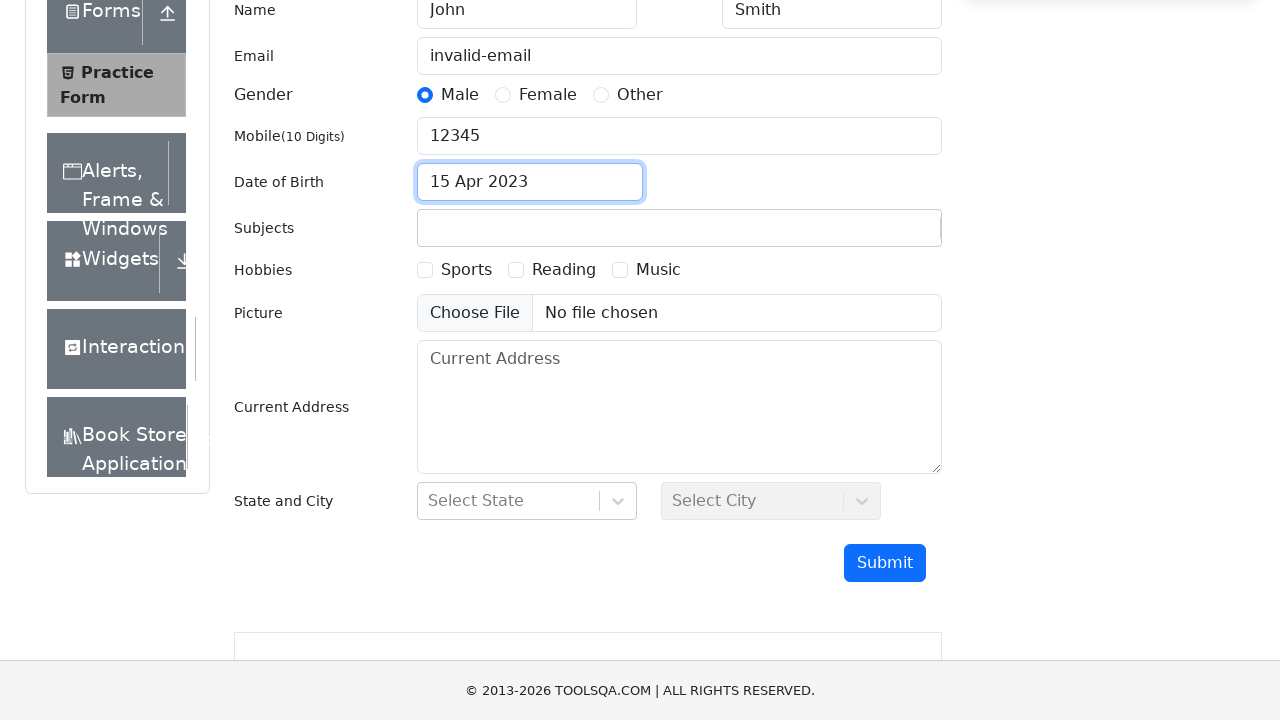

Waited after selecting date
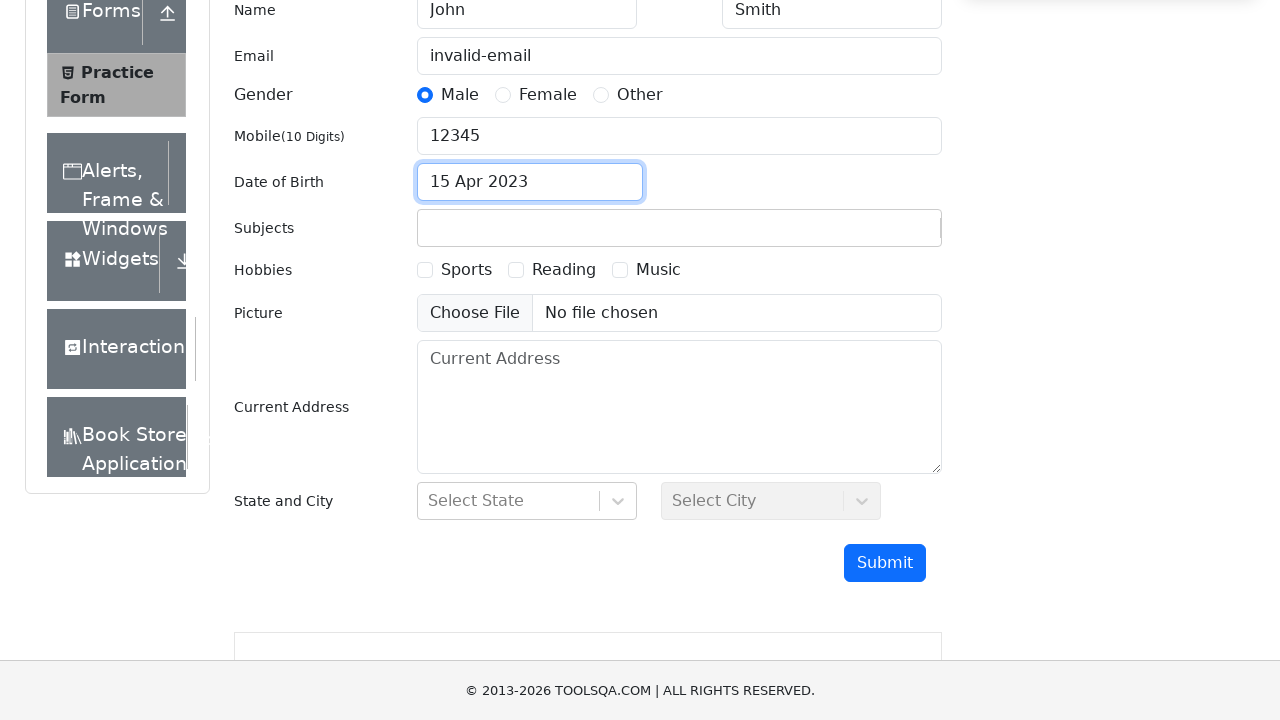

Filled subject input with 'Maths' on #subjectsInput
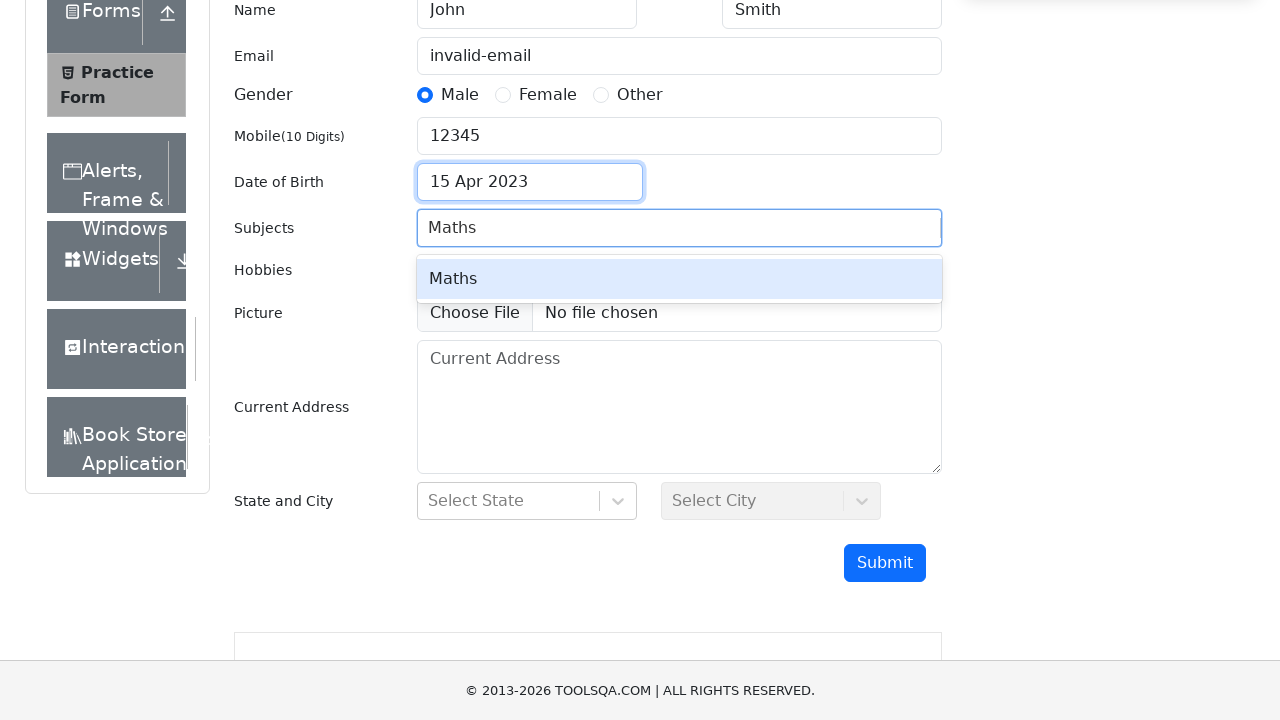

Pressed Enter to add 'Maths' as subject on #subjectsInput
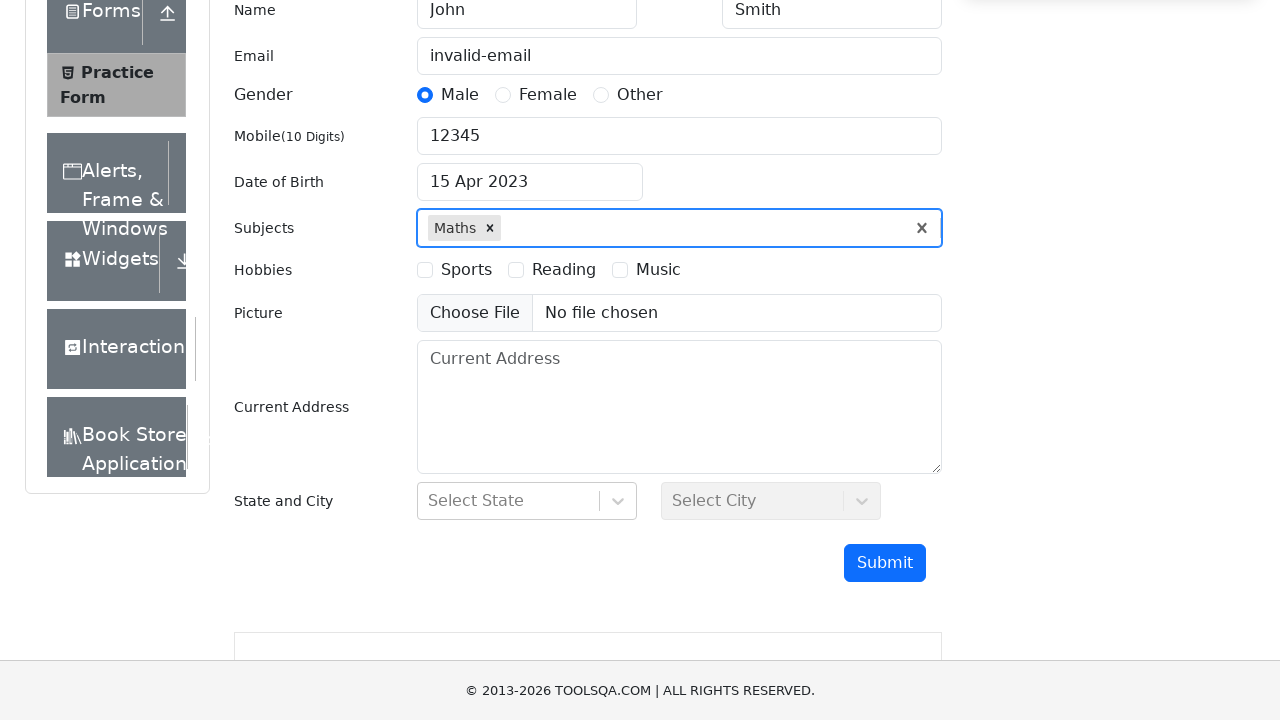

Waited after adding Maths subject
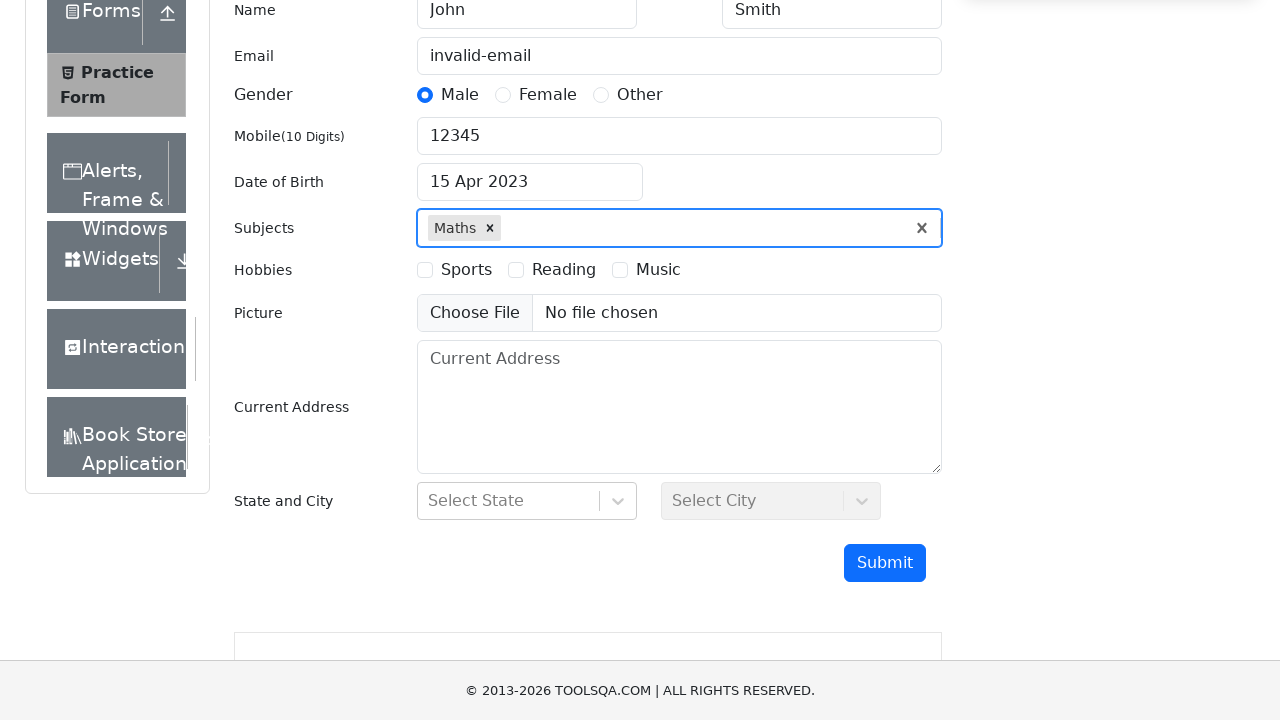

Filled subject input with 'Arts' on #subjectsInput
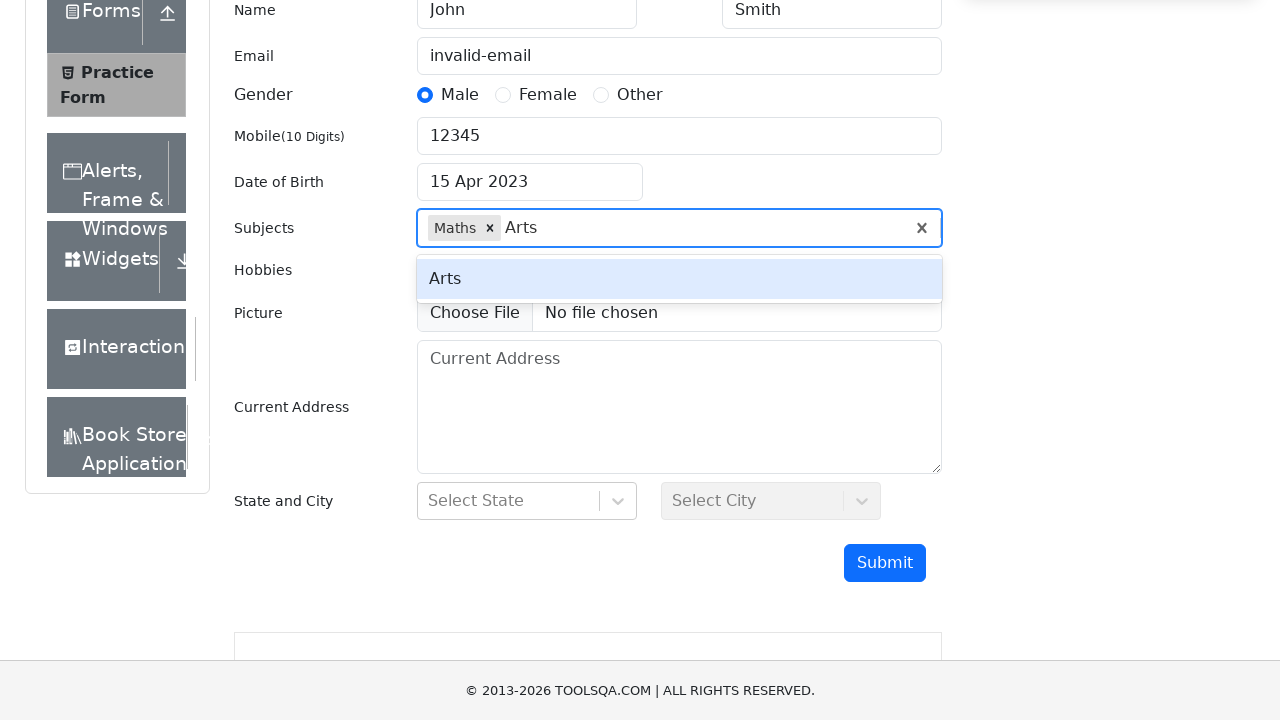

Pressed Enter to add 'Arts' as subject on #subjectsInput
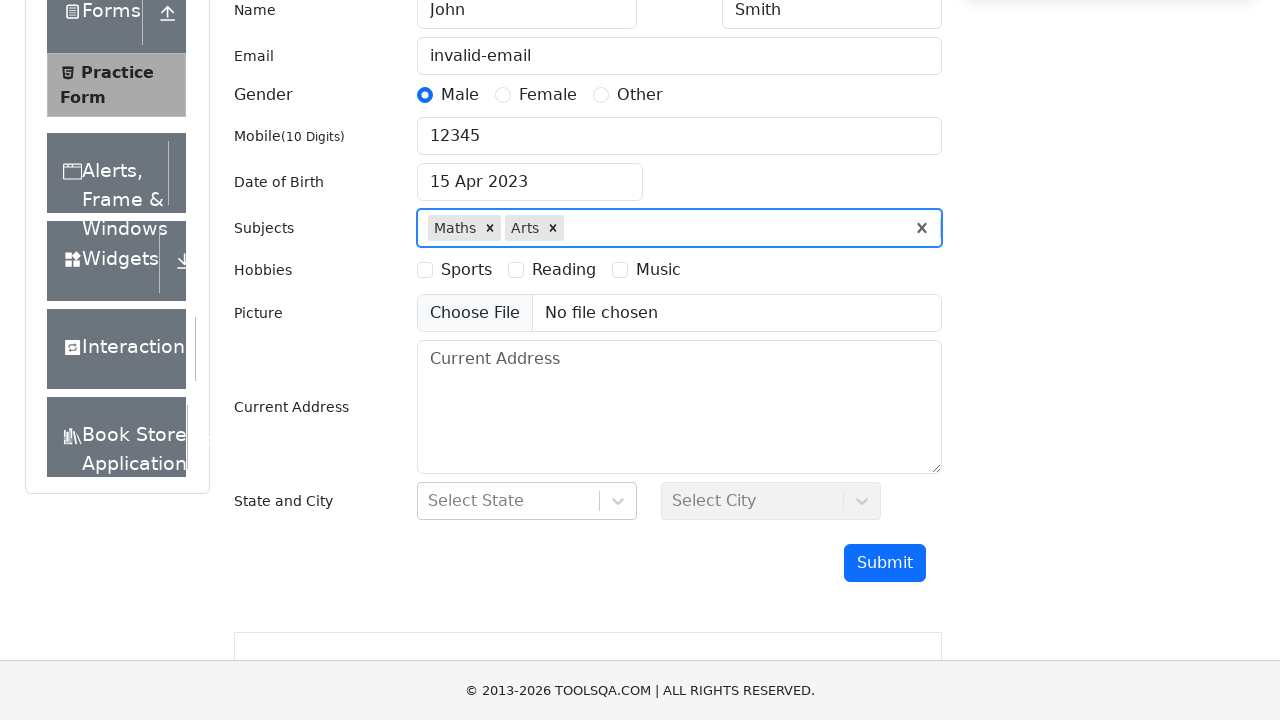

Waited after adding Arts subject
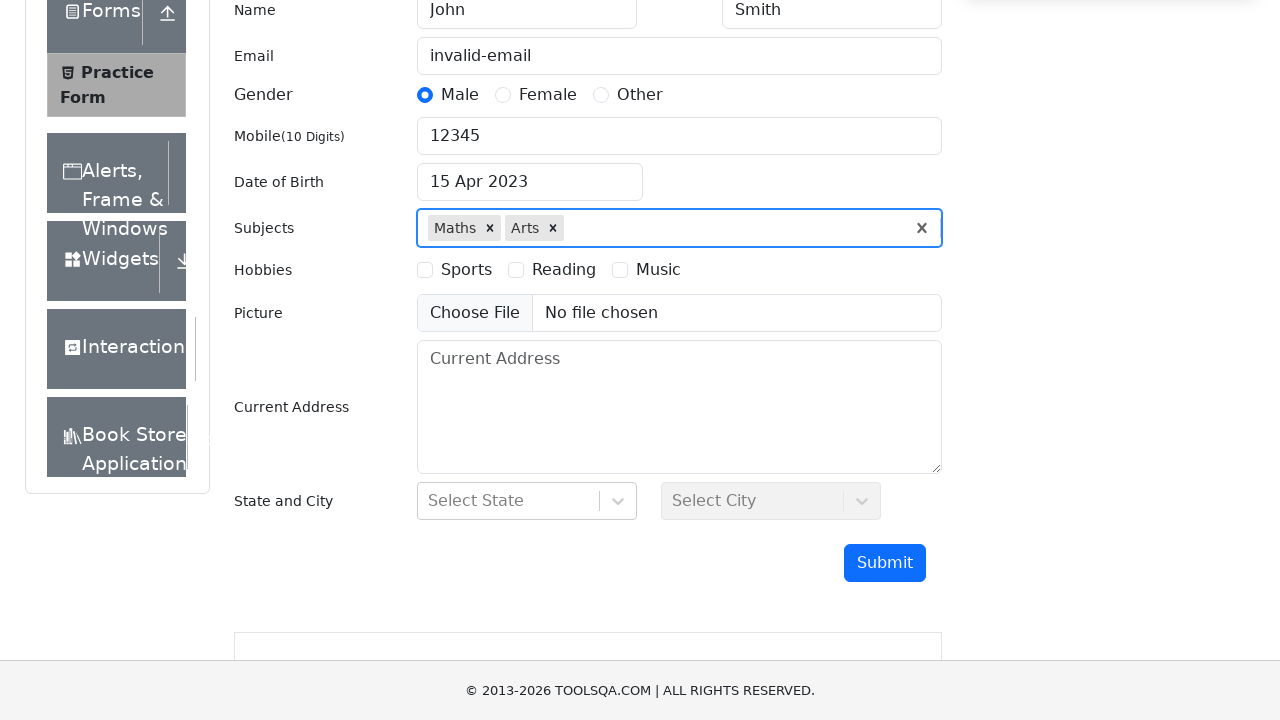

Clicked clear button to remove all subjects at (922, 228) on .subjects-auto-complete__clear-indicator
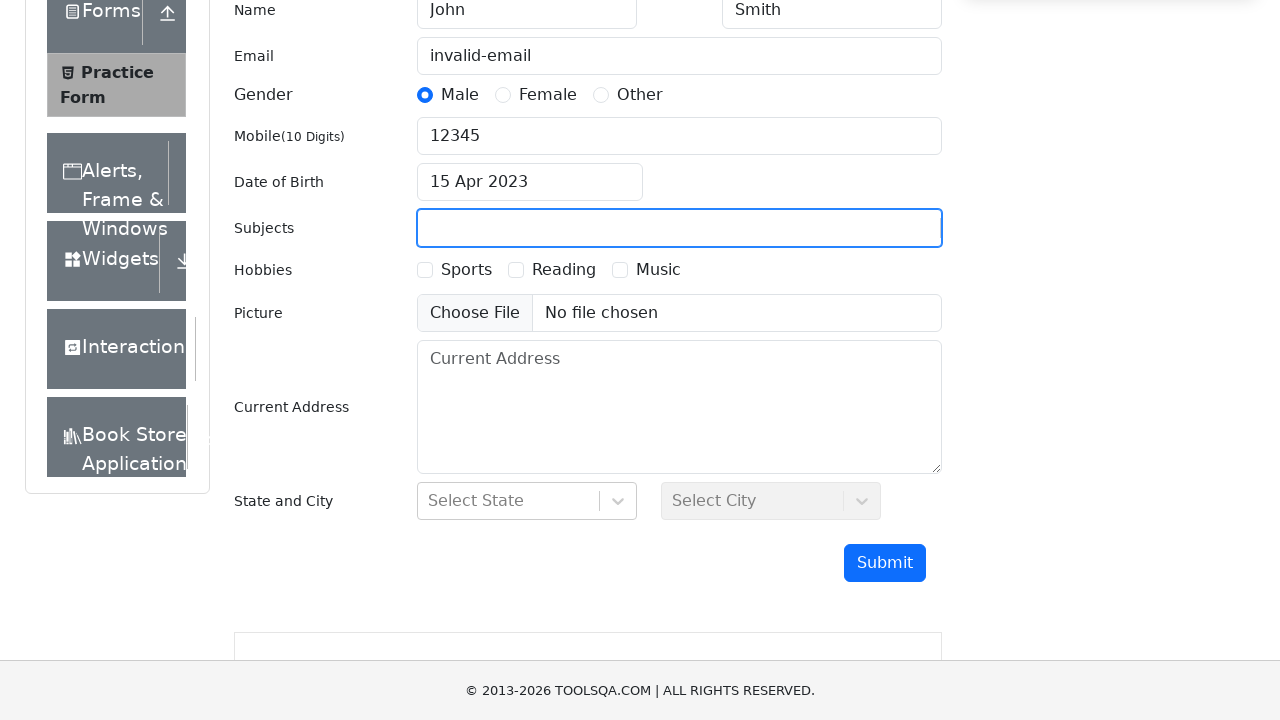

Waited after clearing subjects
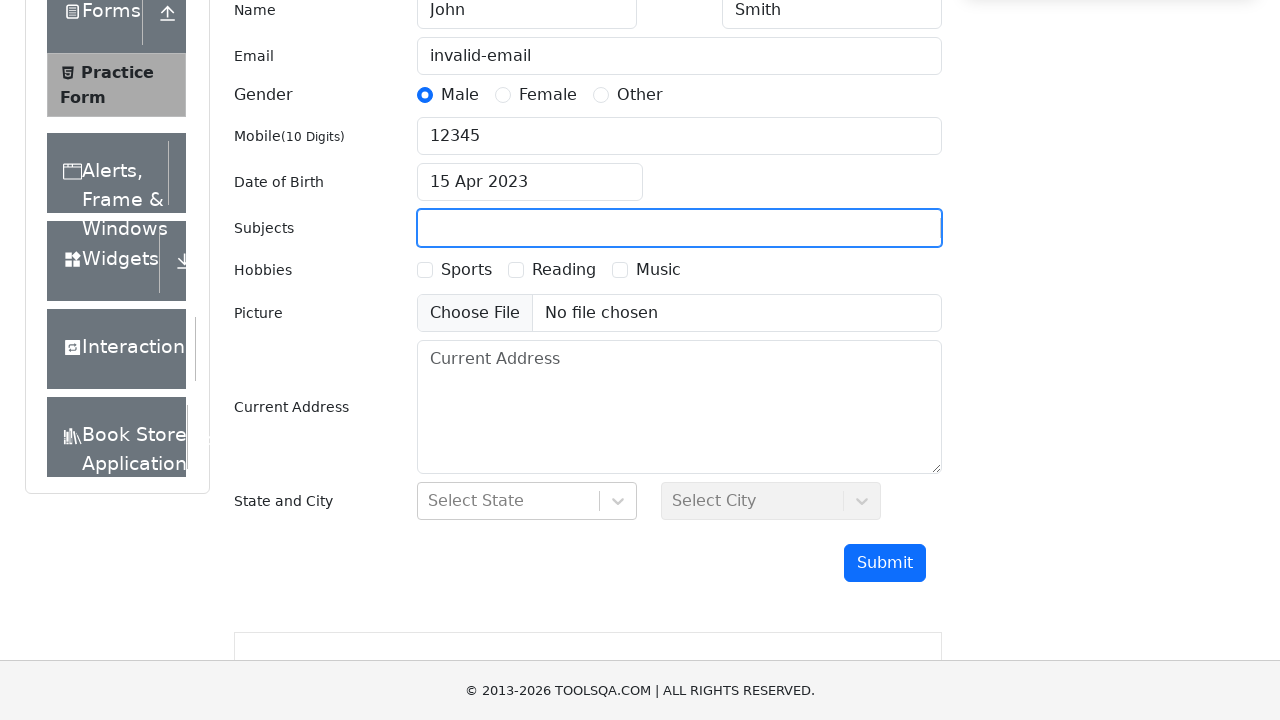

Selected hobby - Sports at (466, 270) on label[for='hobbies-checkbox-1']
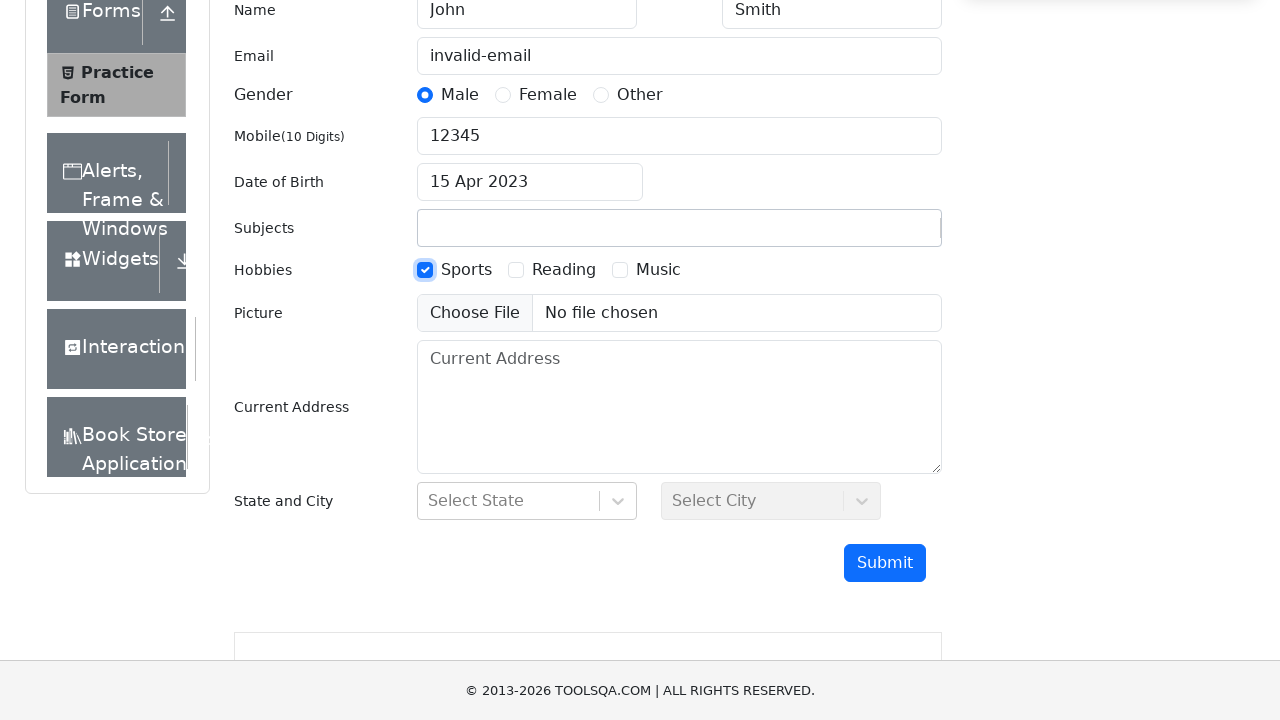

Waited after selecting Sports hobby
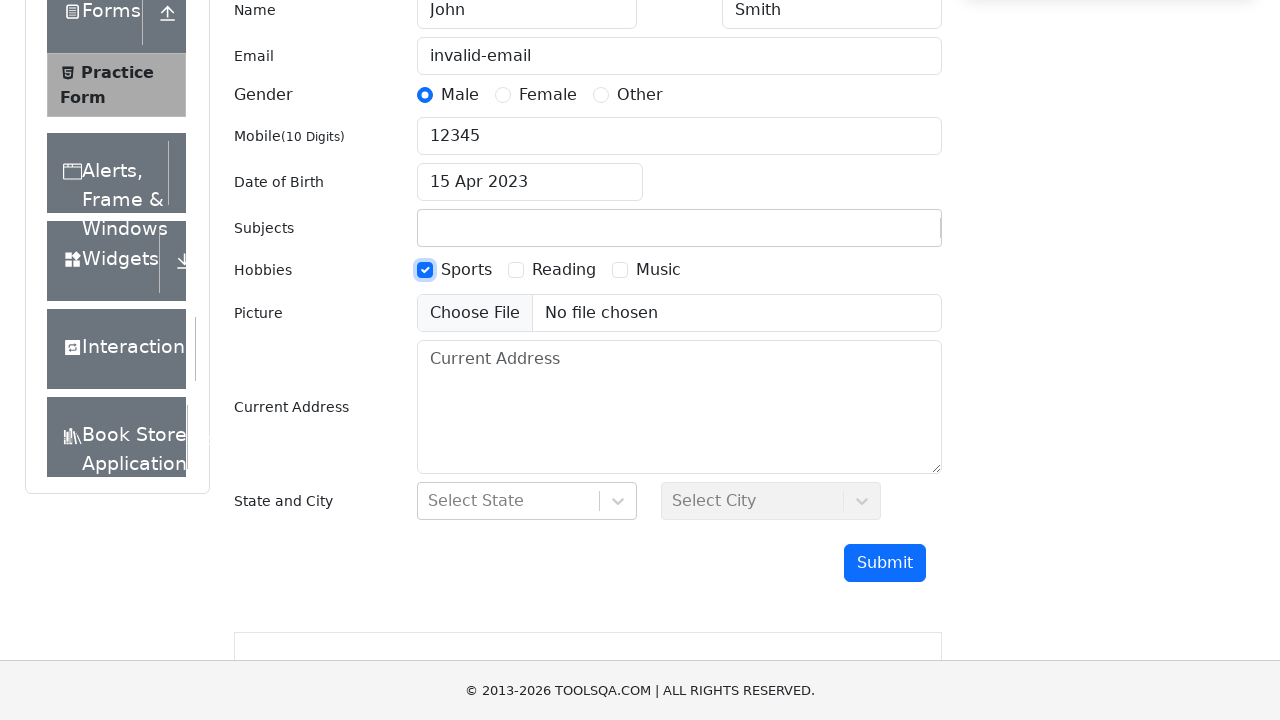

Selected hobby - Reading at (564, 270) on label[for='hobbies-checkbox-2']
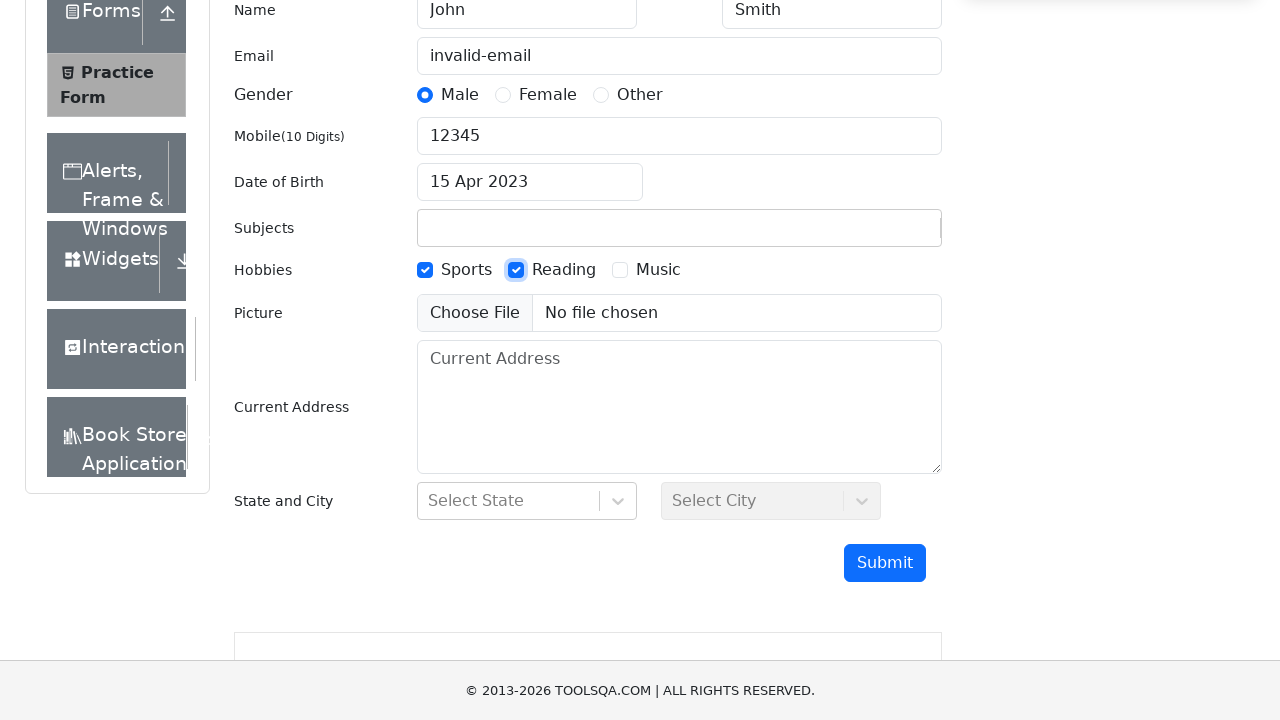

Waited after selecting Reading hobby
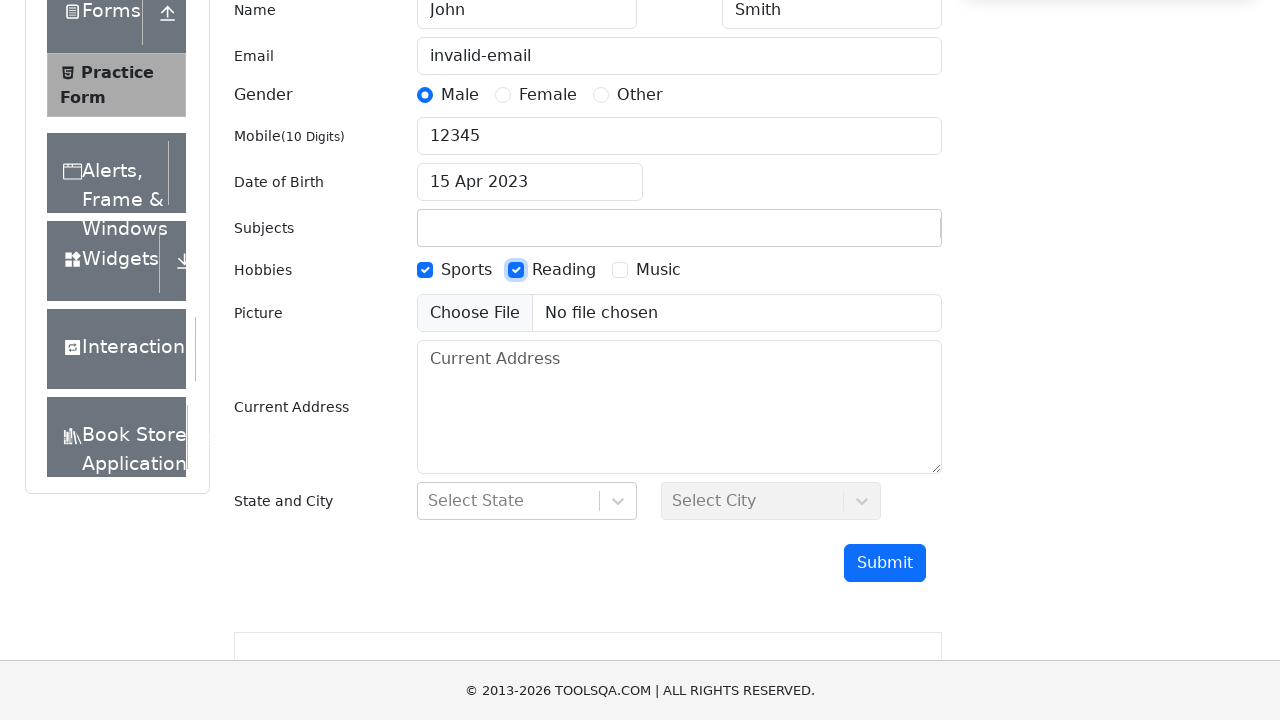

Selected hobby - Music at (658, 270) on label[for='hobbies-checkbox-3']
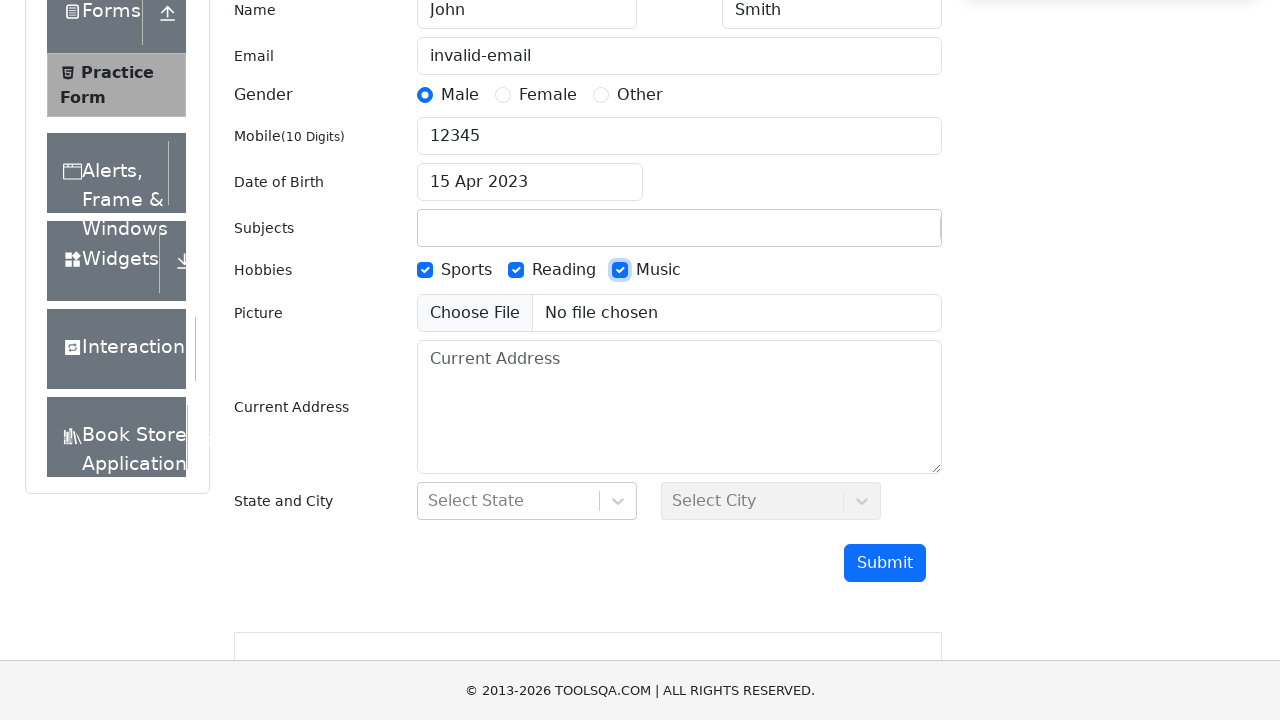

Waited after selecting Music hobby
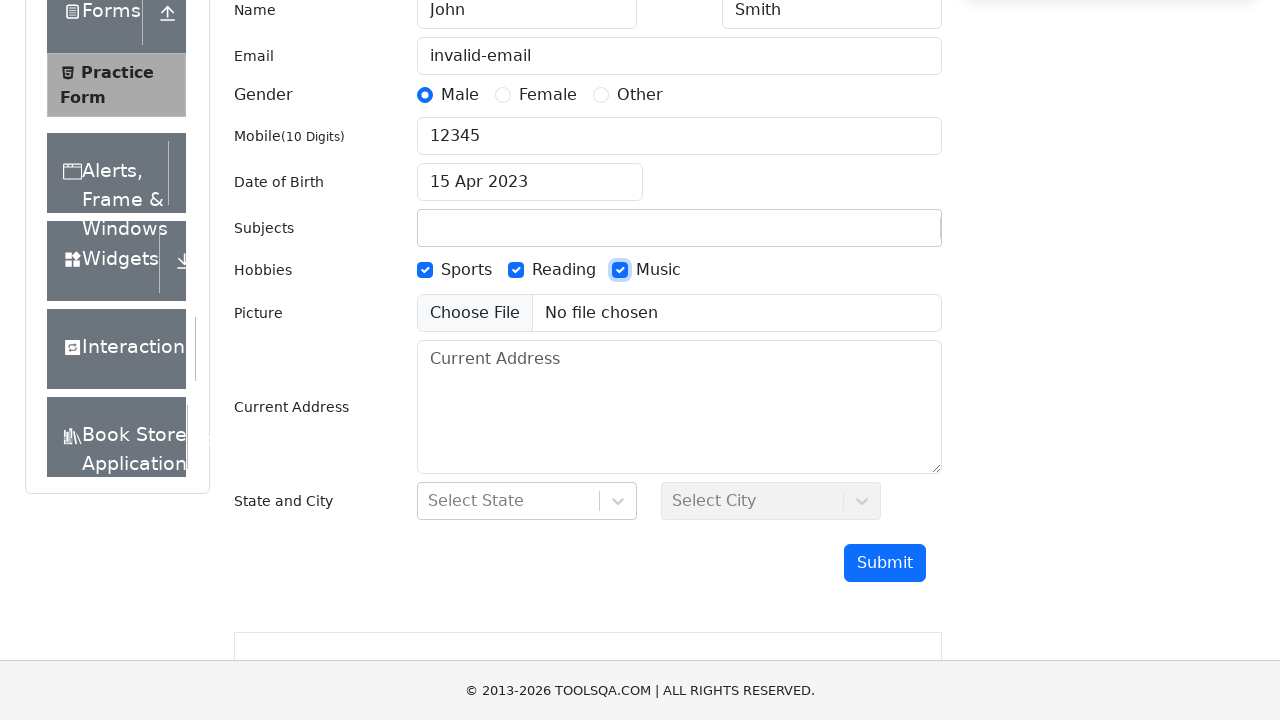

Filled Current Address field with '123 Test Street, Test City' on #currentAddress
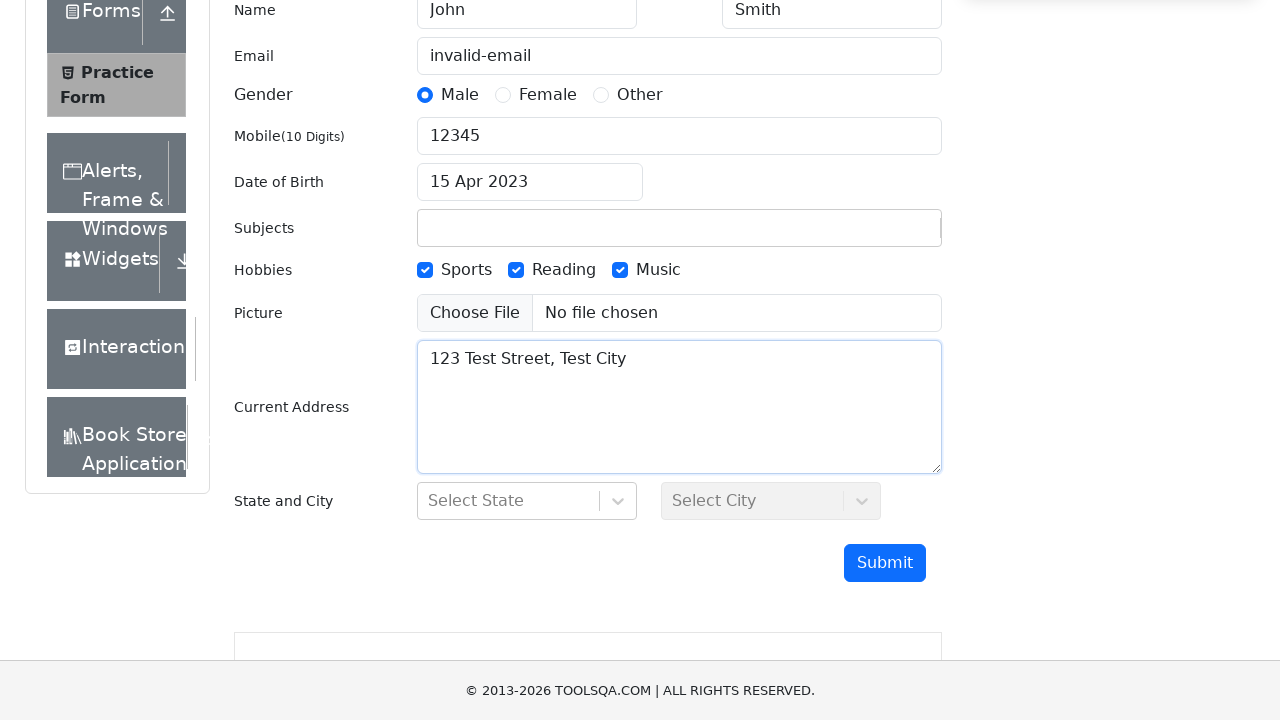

Waited after filling Current Address
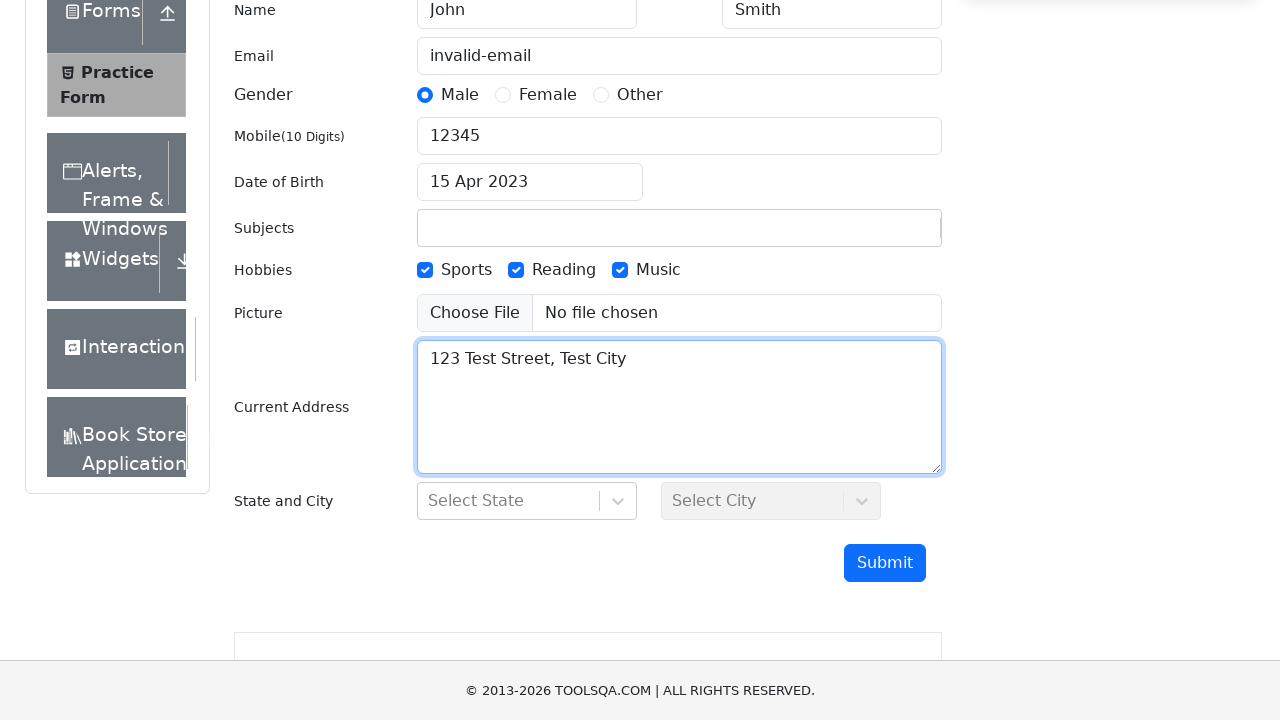

Clicked on State dropdown at (527, 501) on #state
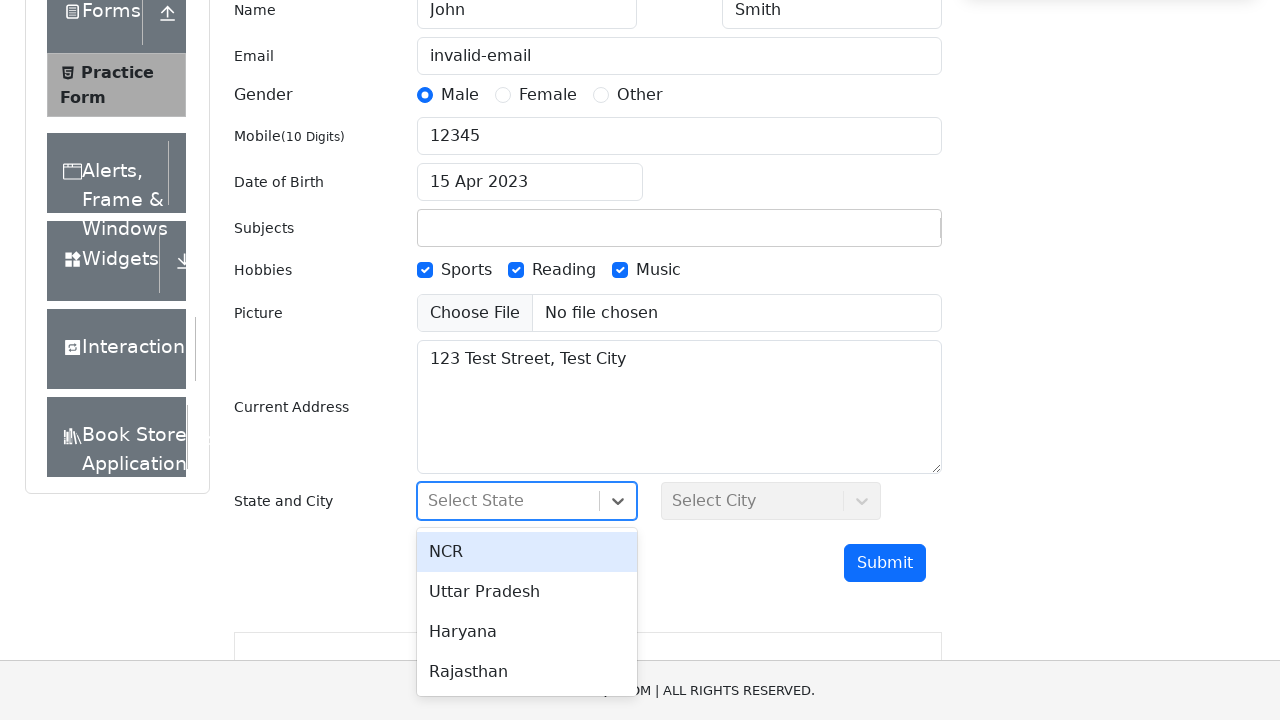

Filled State input with 'NCR' on #react-select-3-input
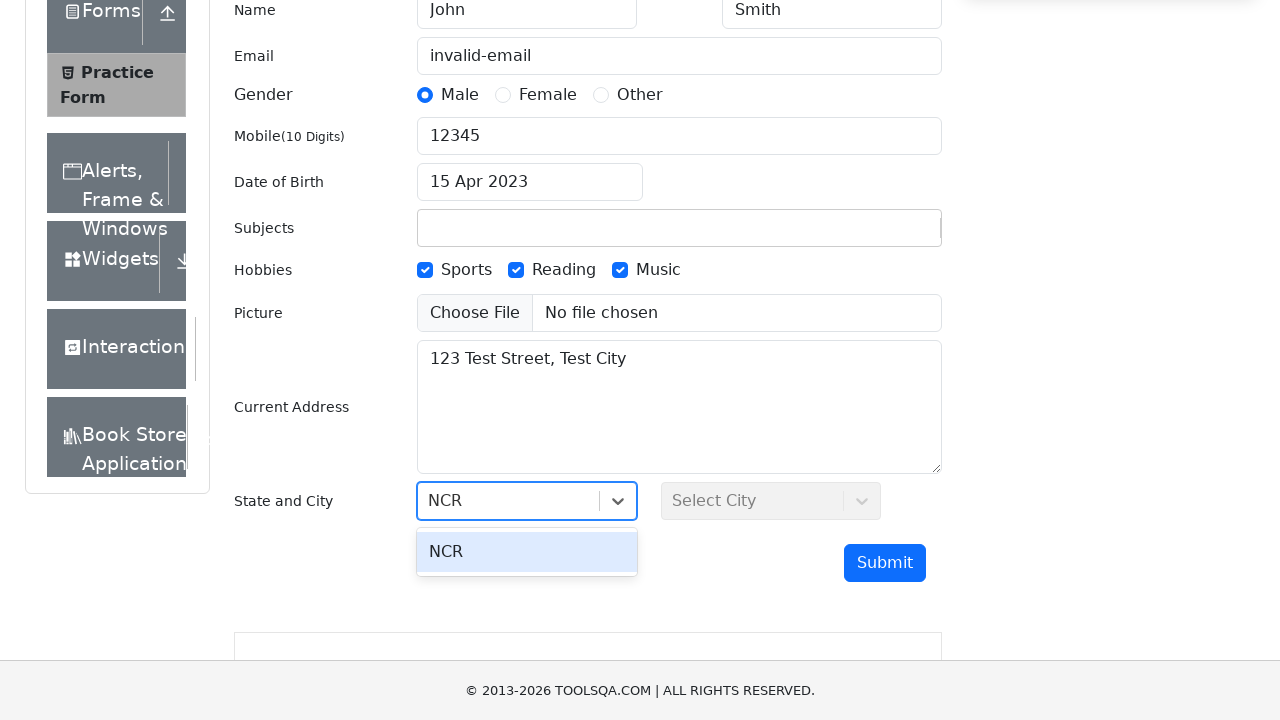

Pressed Enter to select NCR state on #react-select-3-input
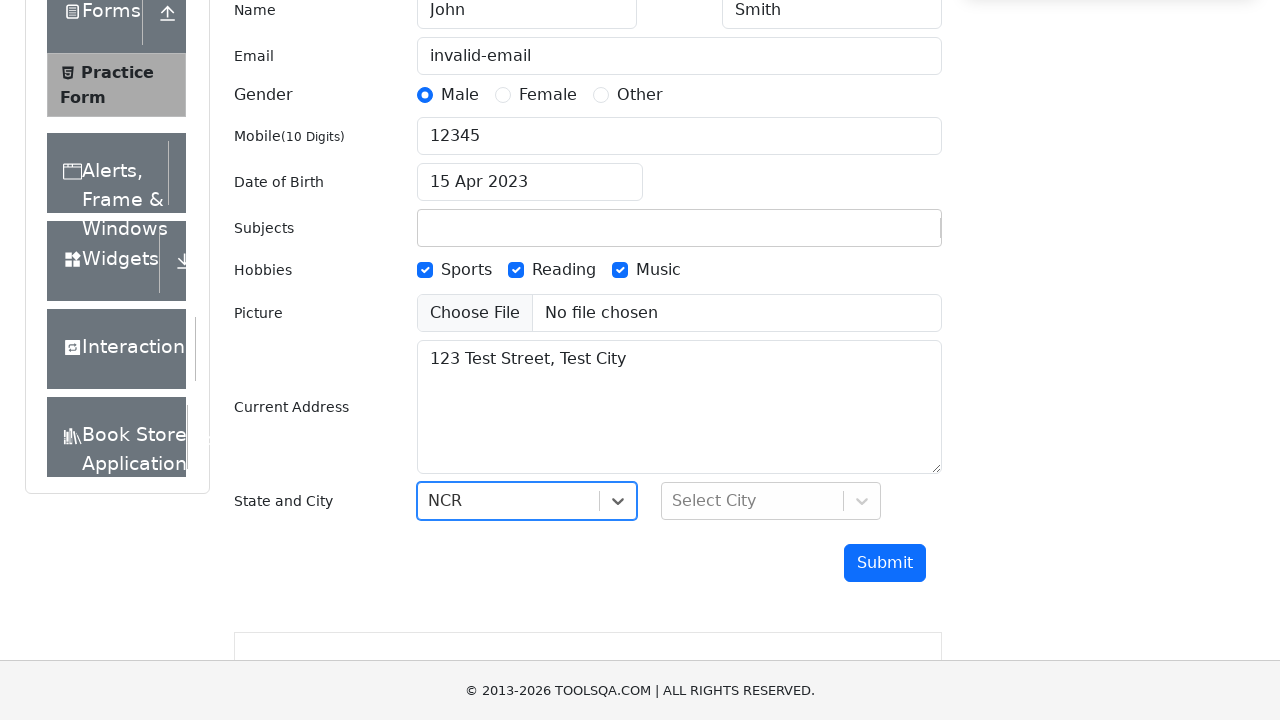

Waited after selecting State
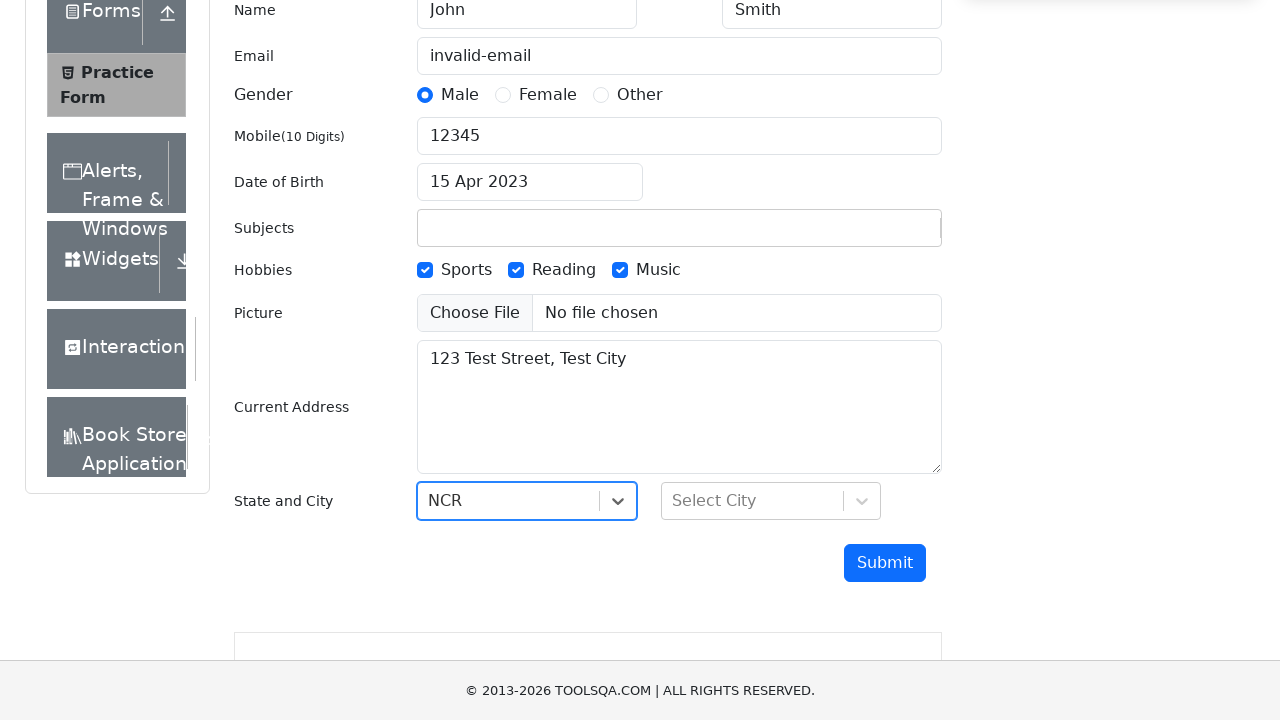

Clicked on City dropdown at (771, 501) on #city
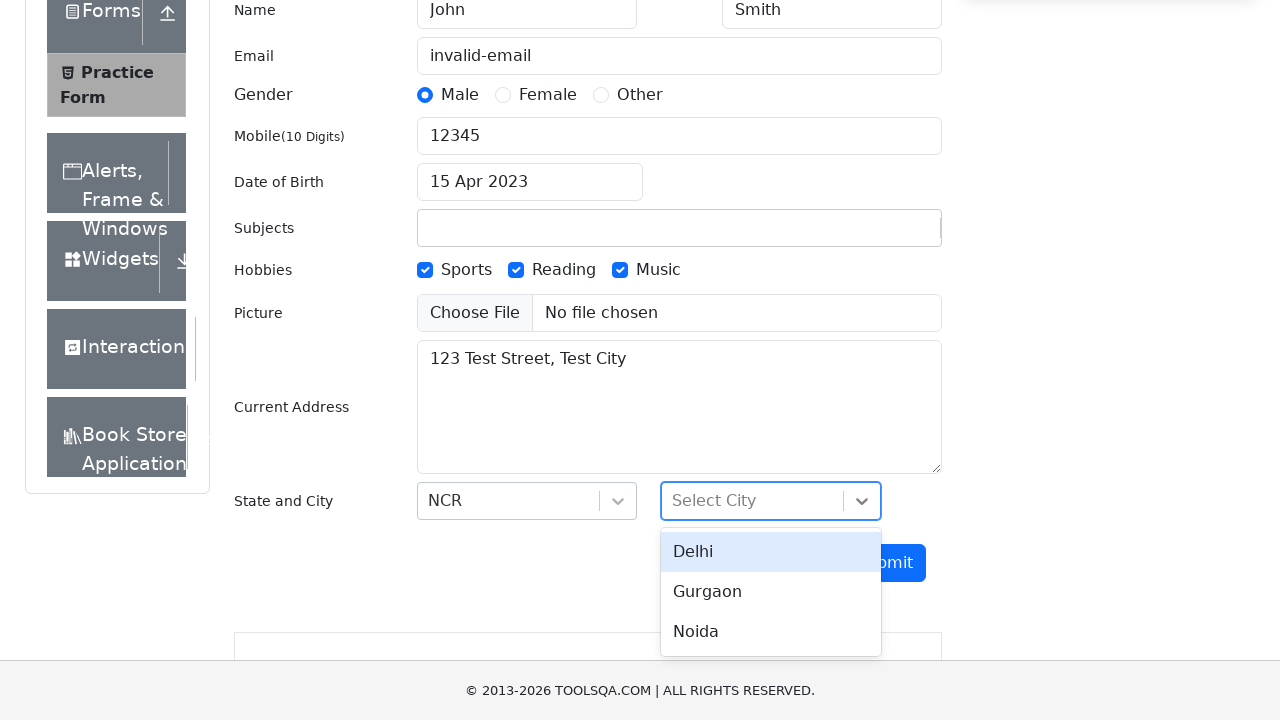

Filled City input with 'Delhi' on #react-select-4-input
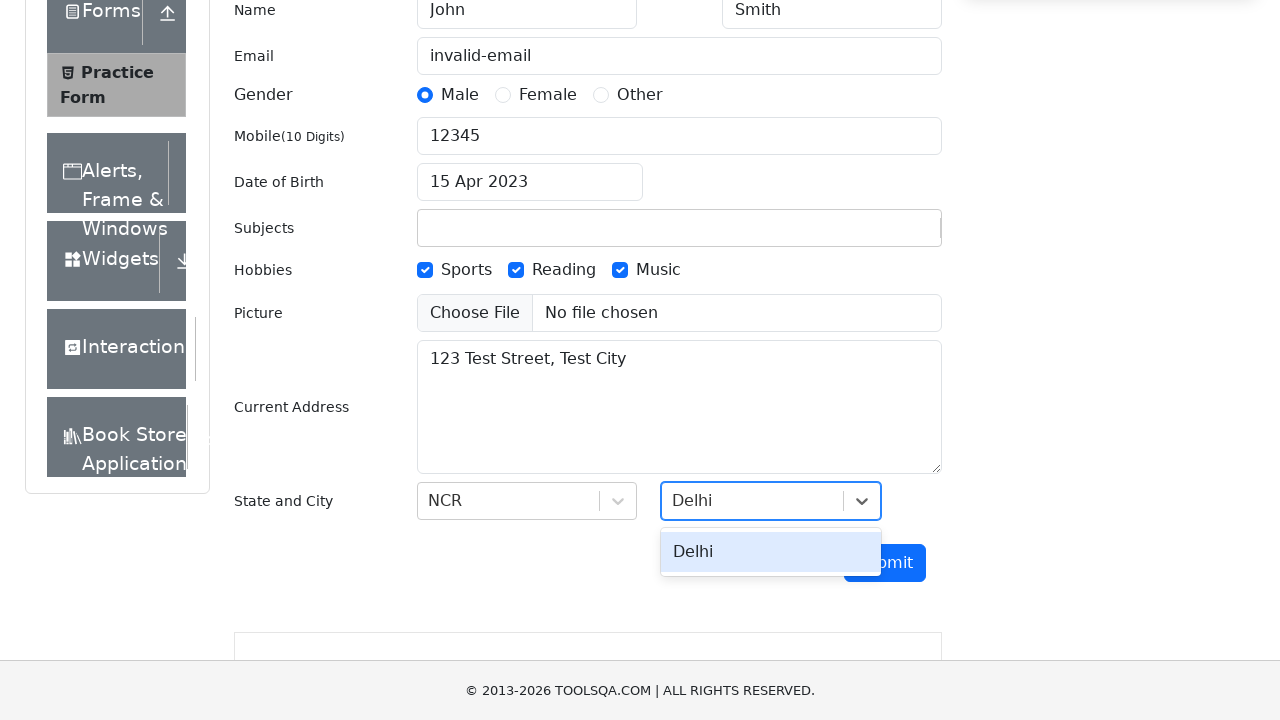

Pressed Enter to select Delhi city on #react-select-4-input
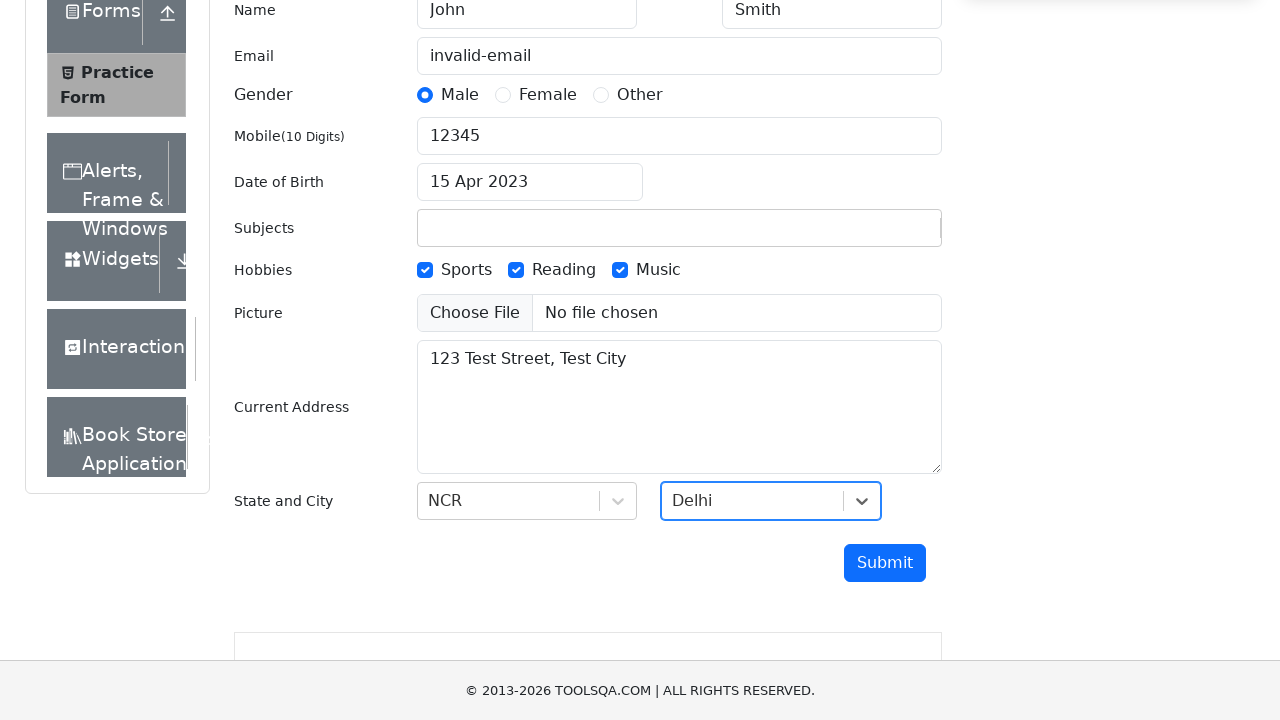

Waited after selecting City
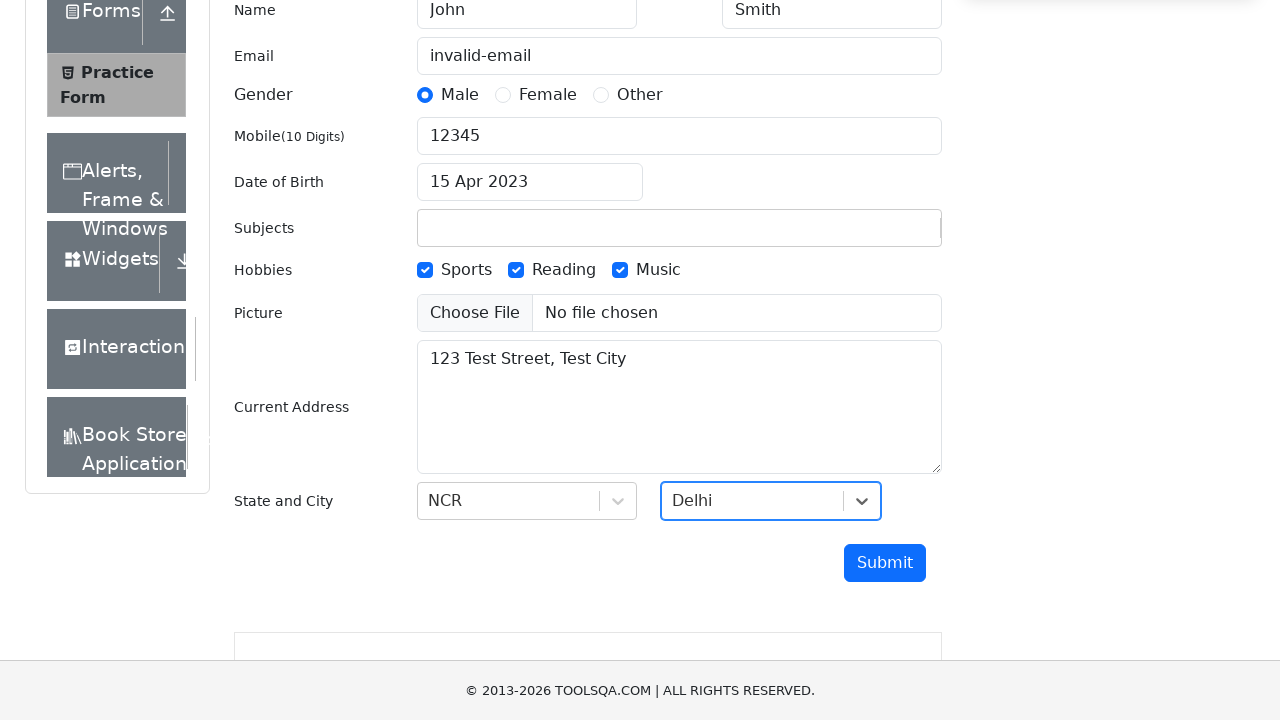

Clicked Submit button with invalid form data at (885, 563) on #submit
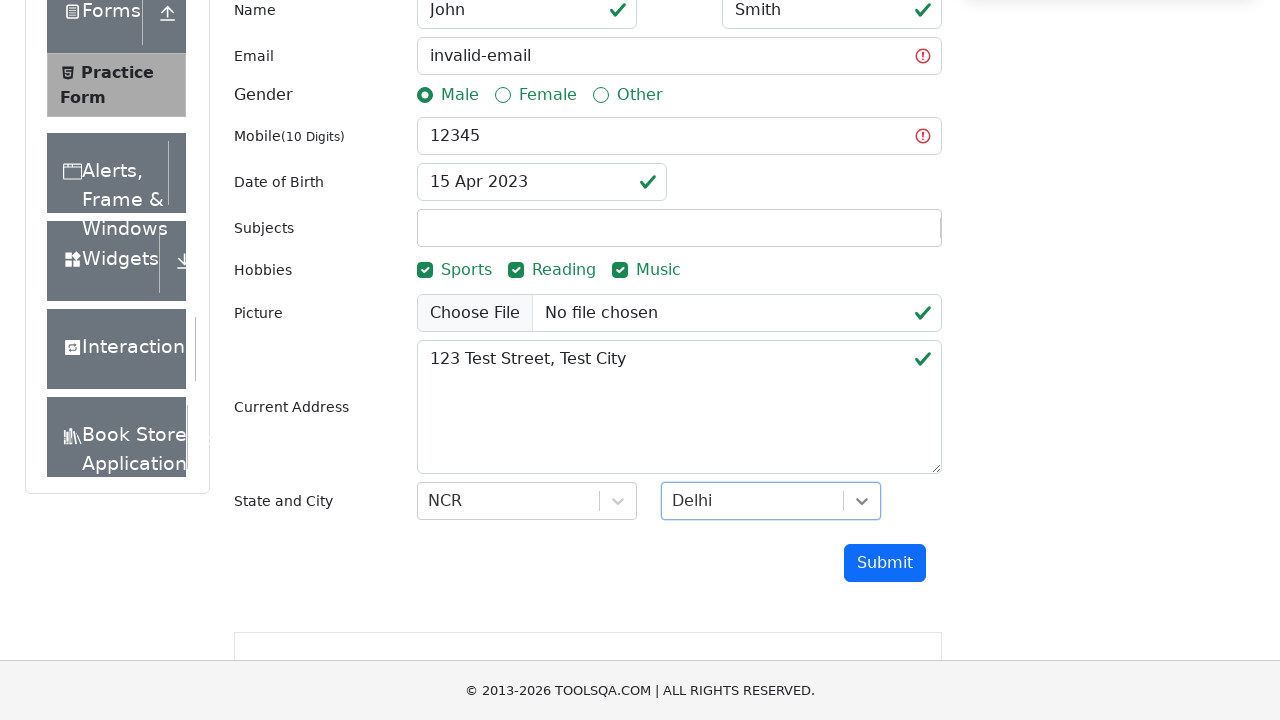

Waited after first submit attempt
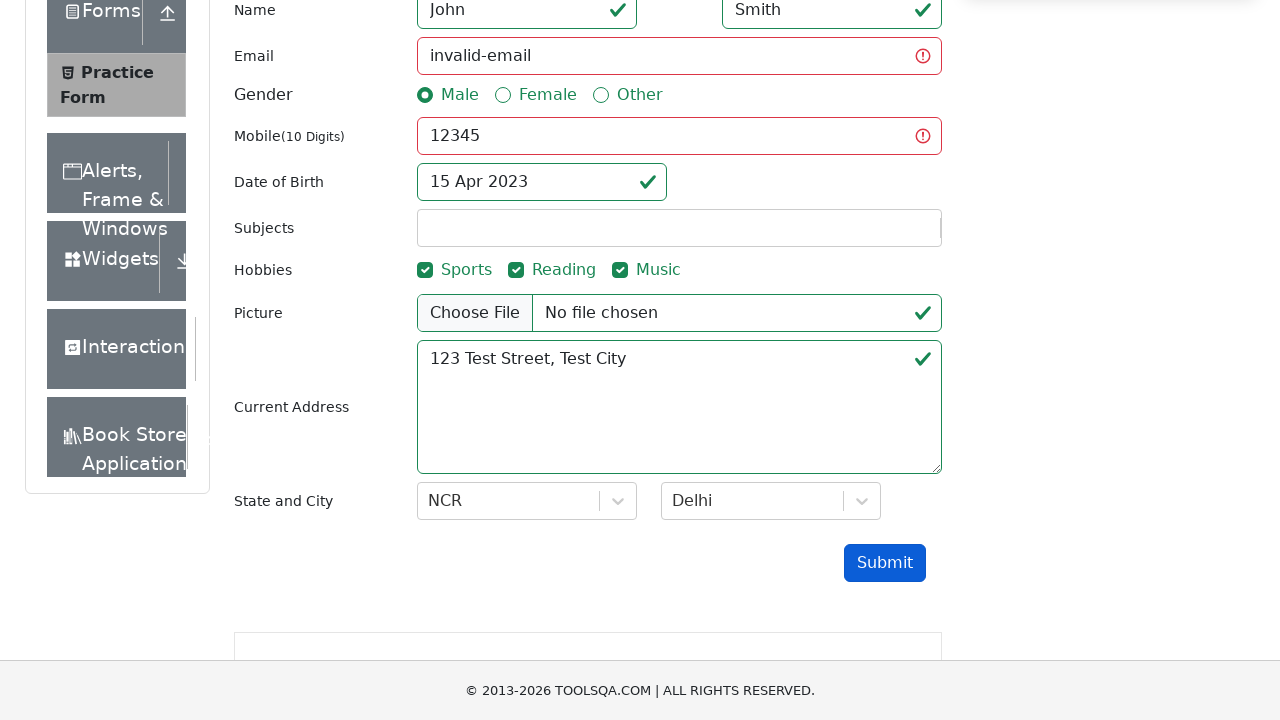

Cleared Email field on #userEmail
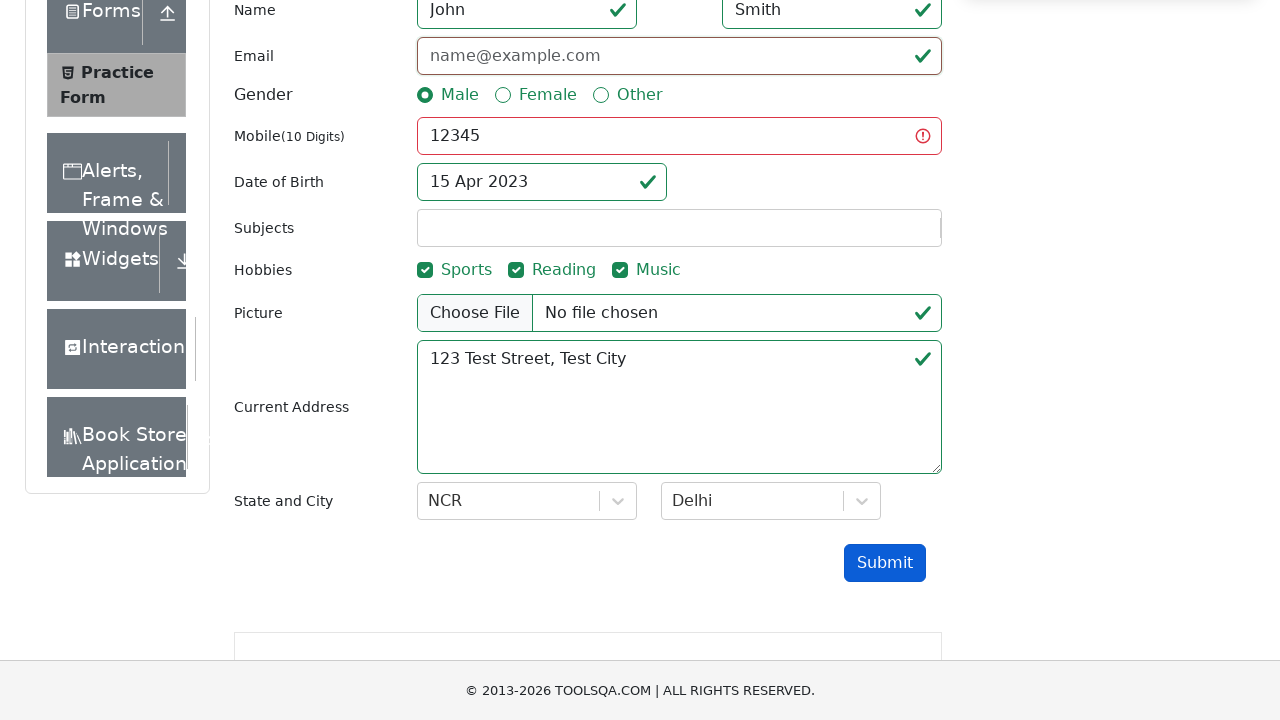

Filled Email field with valid email 'john.smith@example.com' on #userEmail
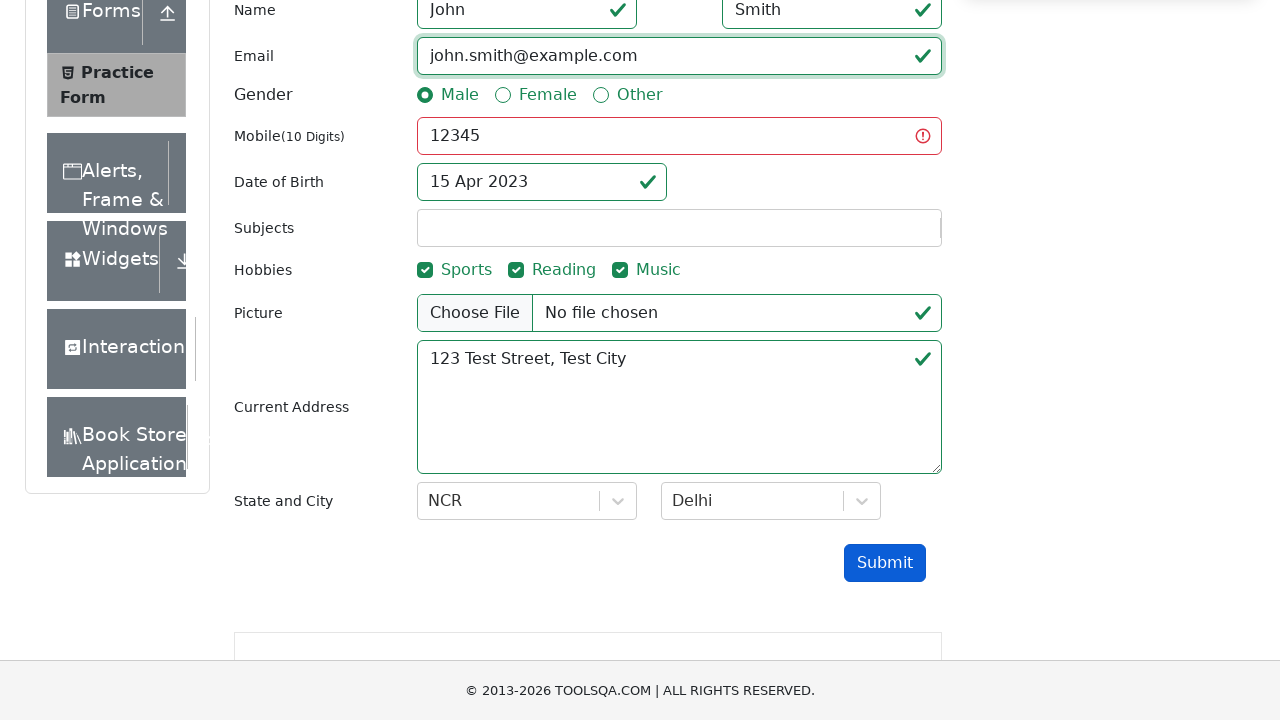

Waited after fixing Email field
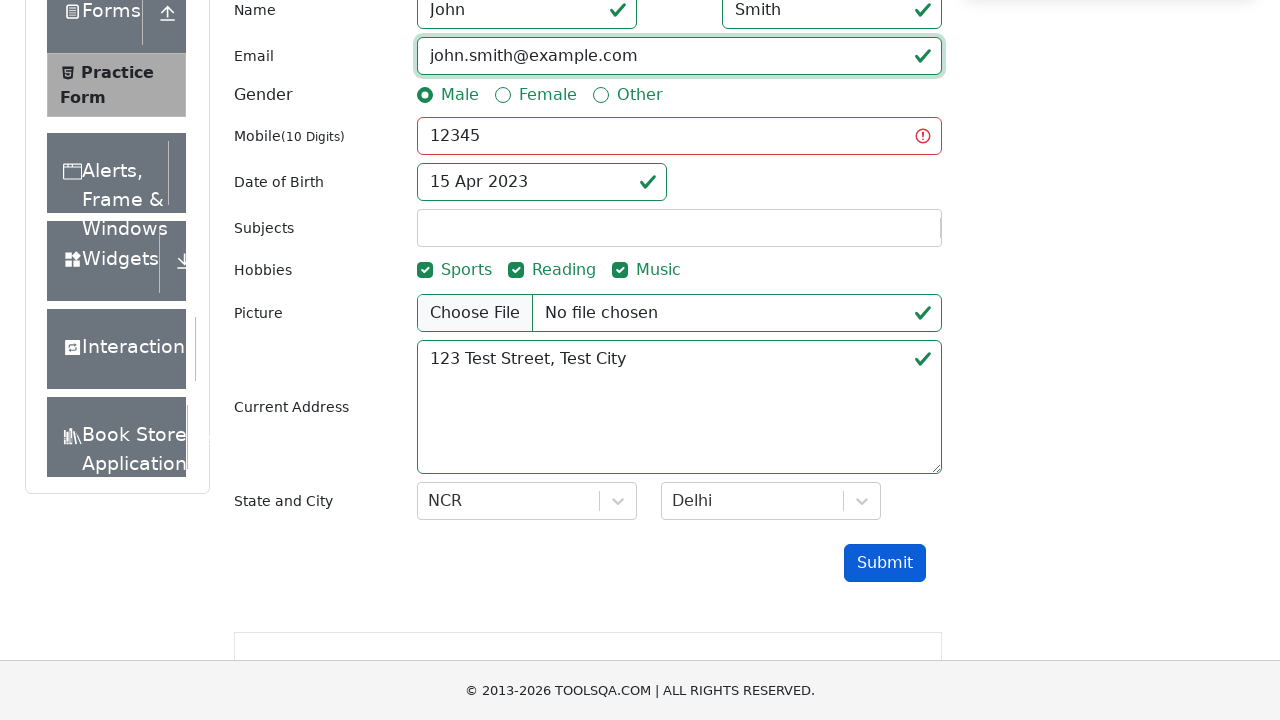

Cleared Mobile field on #userNumber
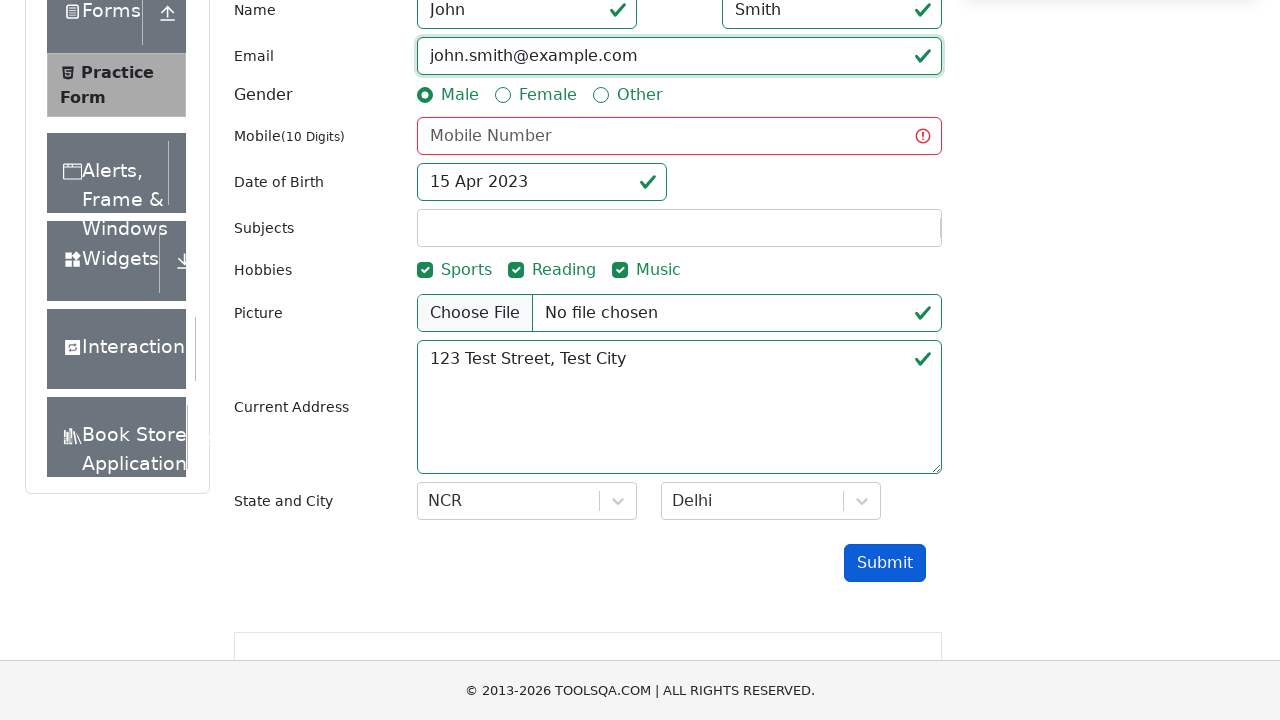

Filled Mobile field with valid number '9876543210' on #userNumber
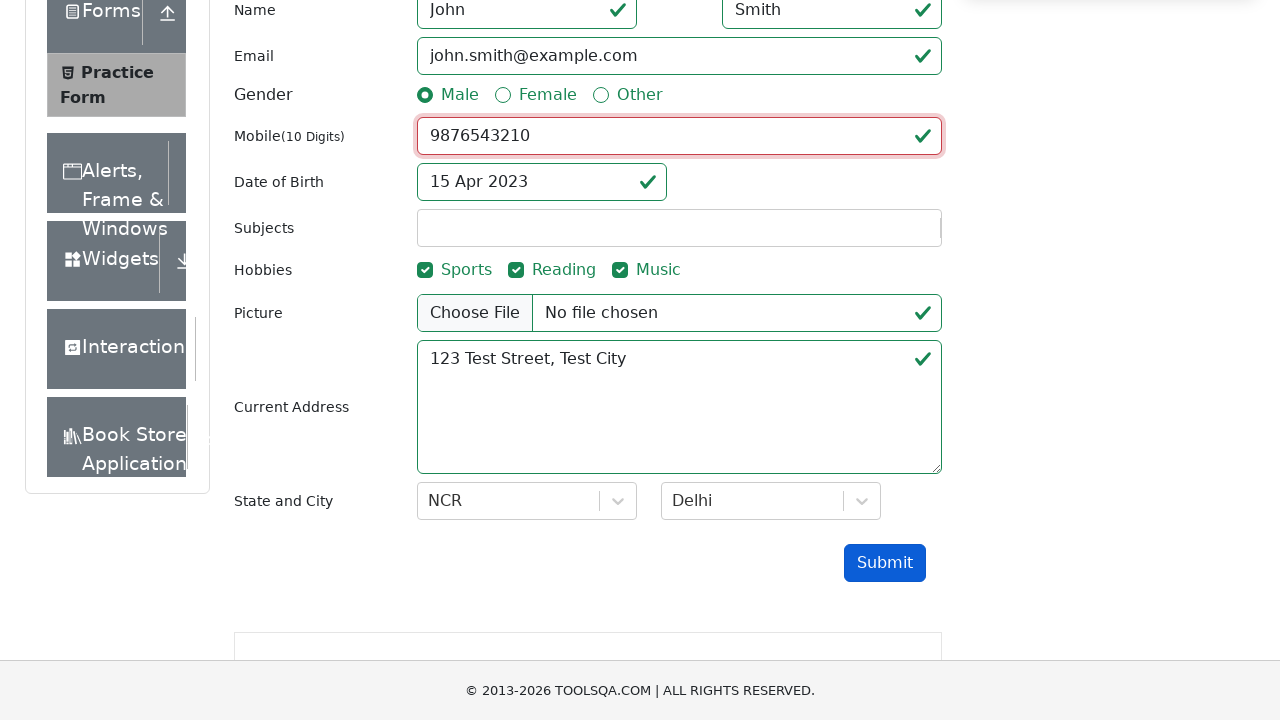

Waited after fixing Mobile field
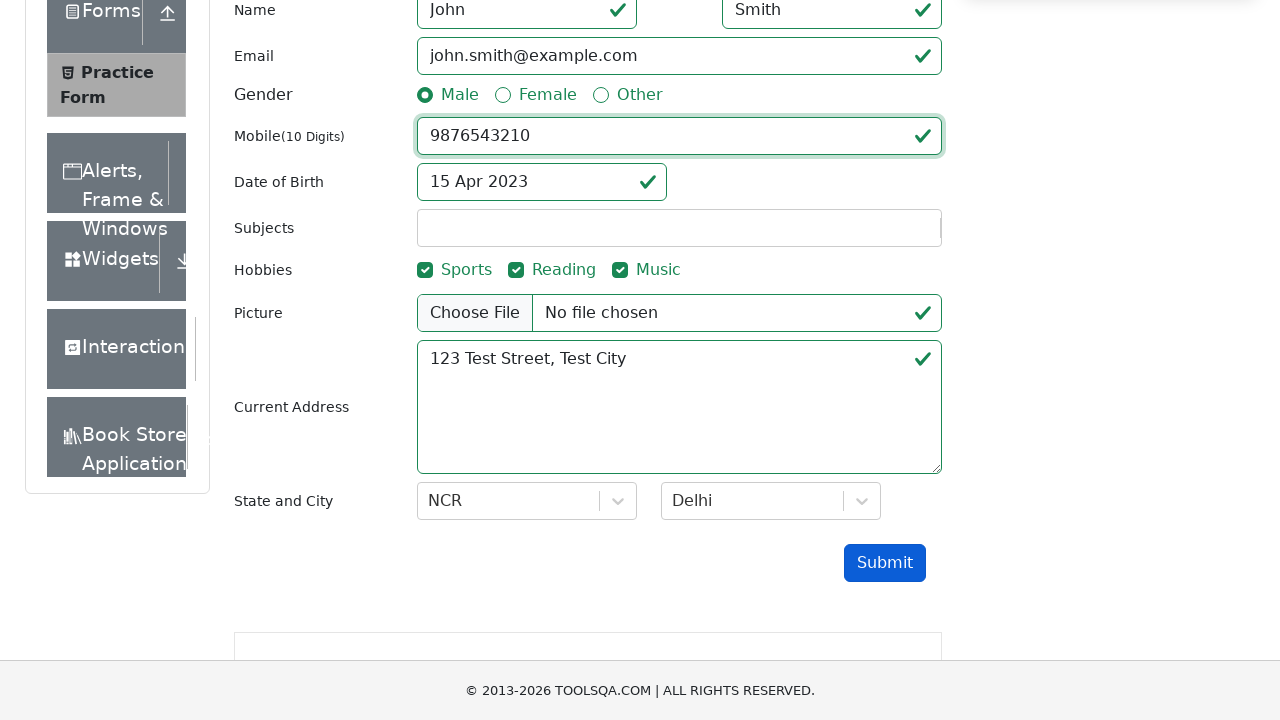

Clicked Submit button with corrected form data at (885, 563) on #submit
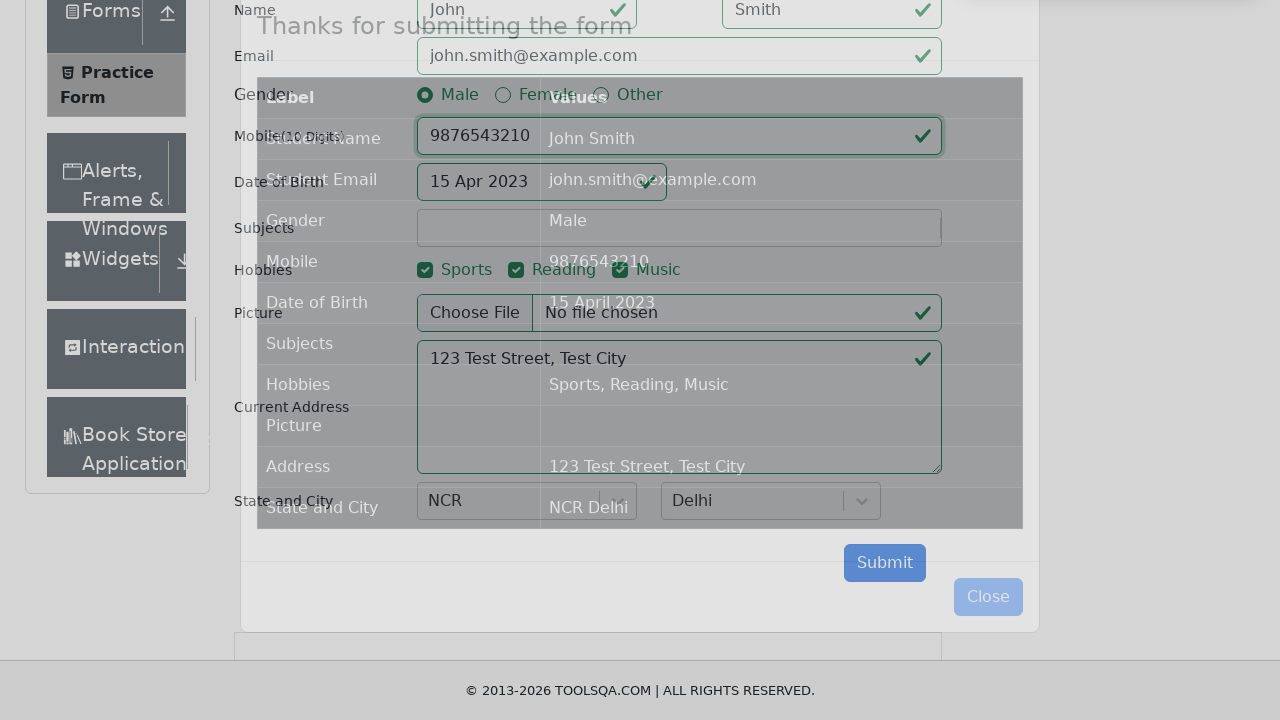

Waited after second submit attempt
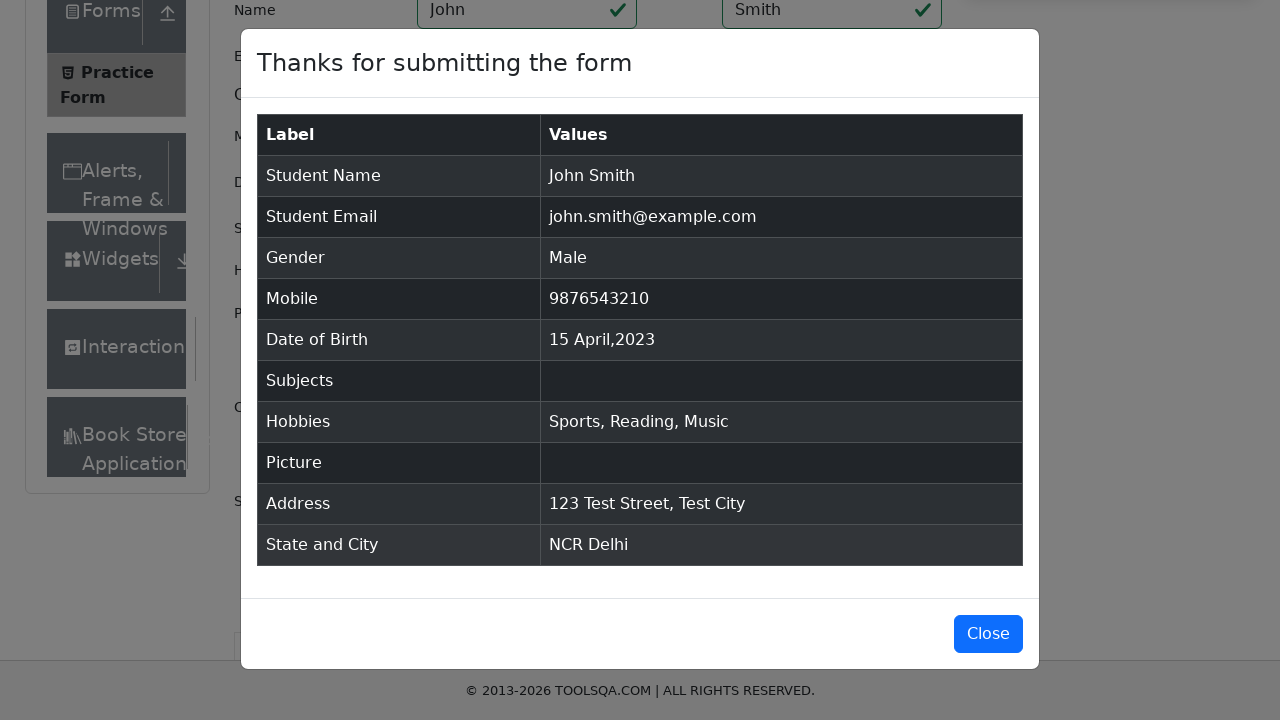

Success modal appeared after form submission
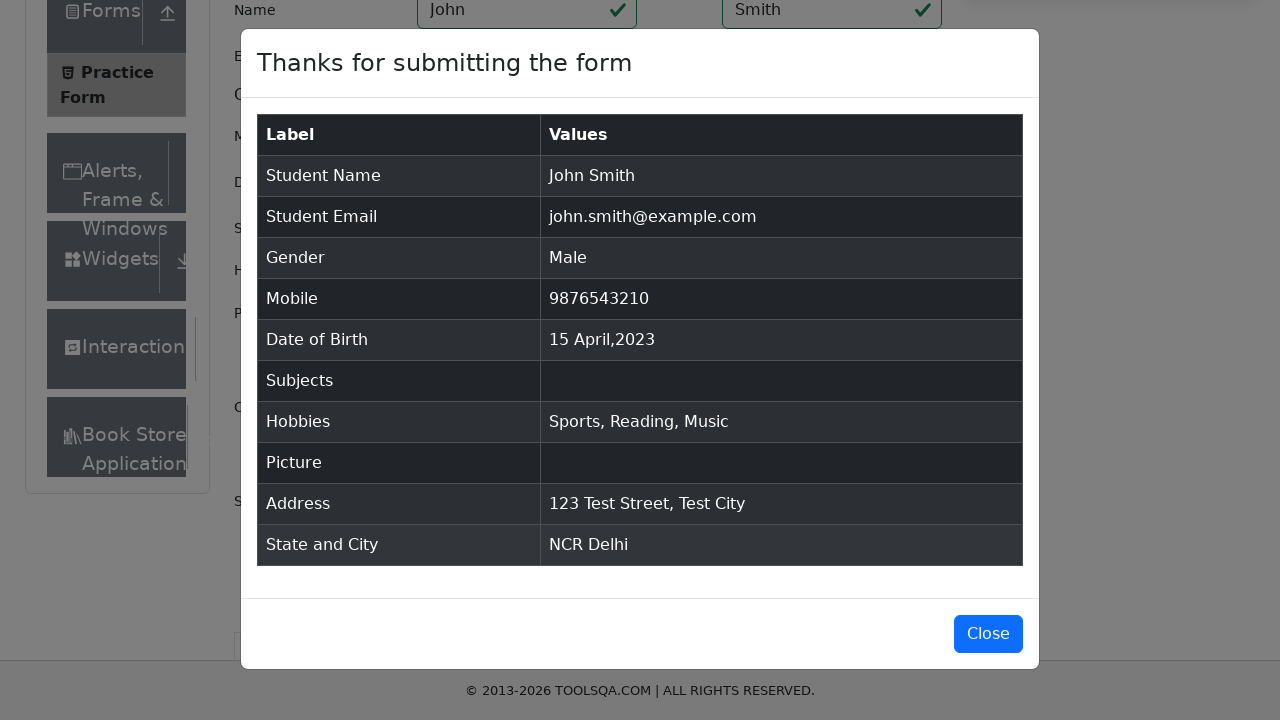

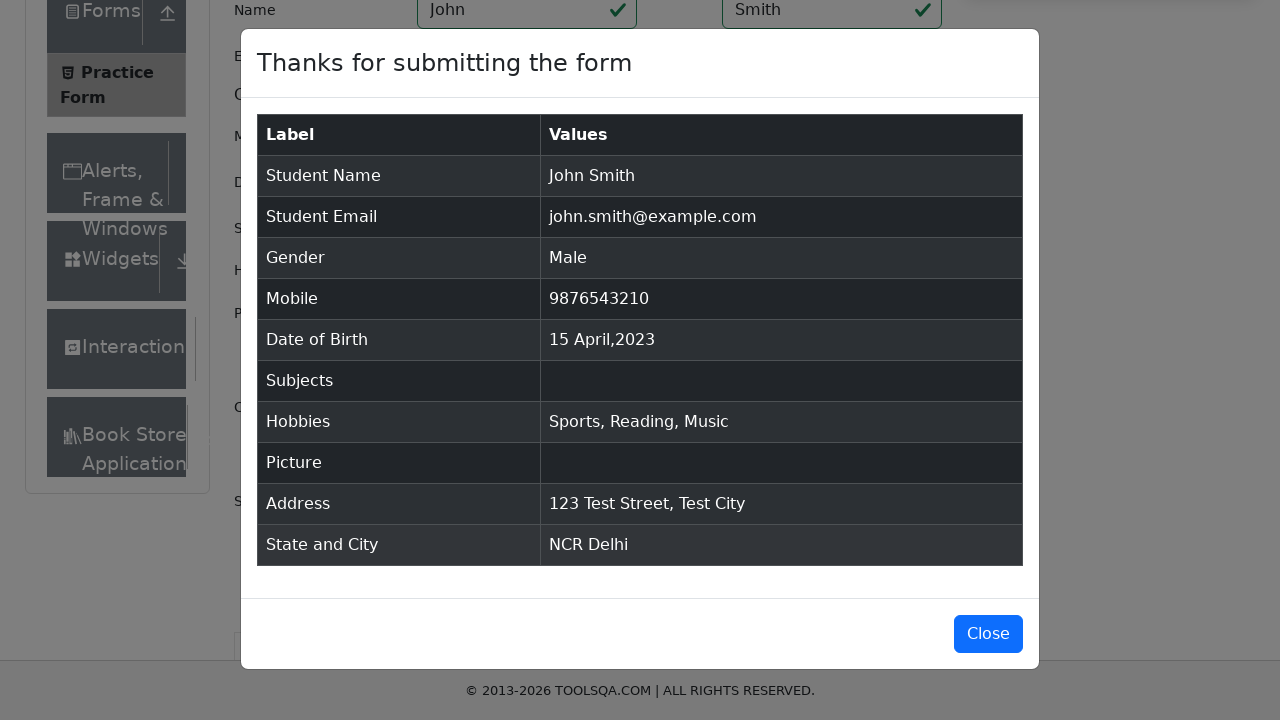